Tests adding multiple items (Potato, Mushroom, Pista) to cart and verifying they appear correctly in cart preview

Starting URL: https://rahulshettyacademy.com/seleniumPractise/#/

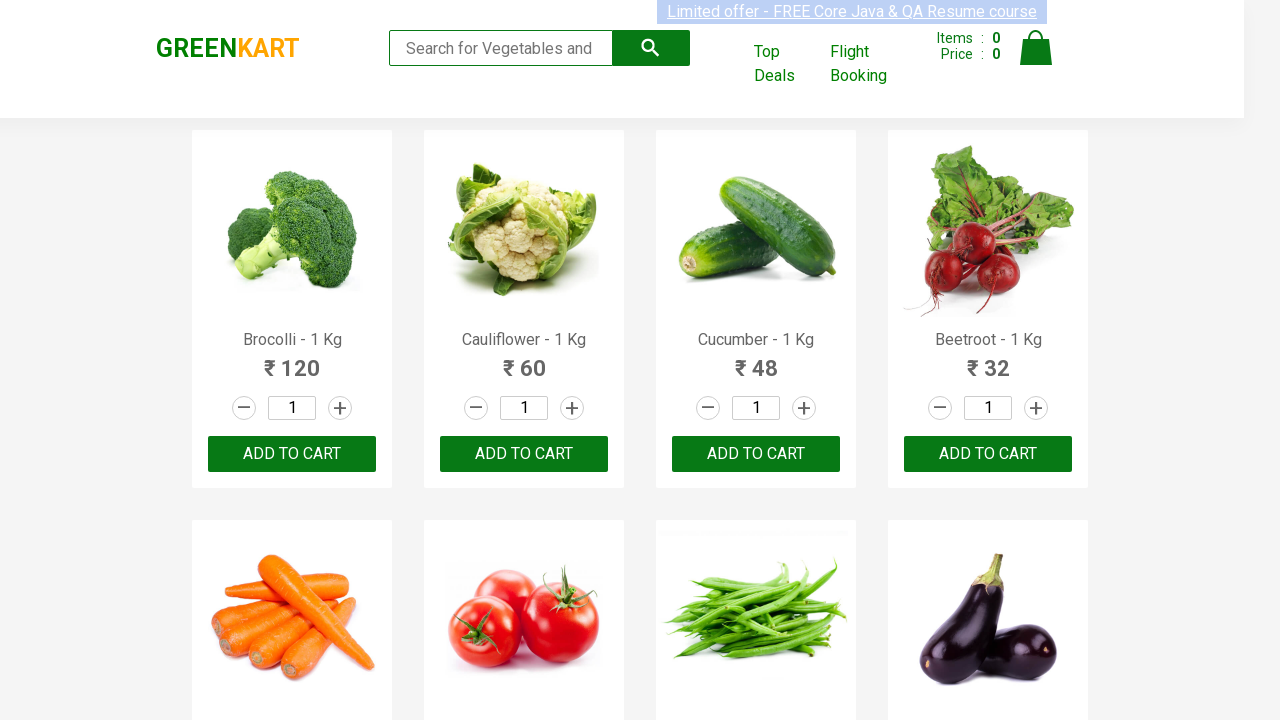

Located all product name elements on the page
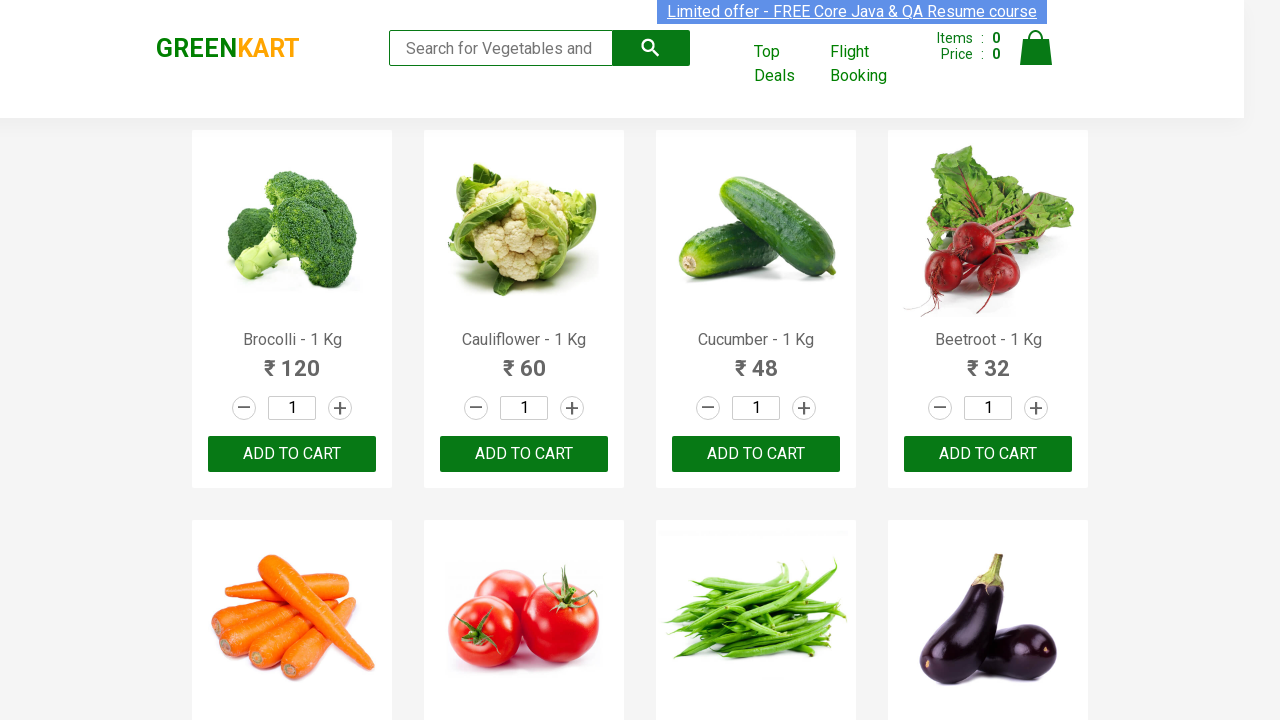

Retrieved text content from product element 1
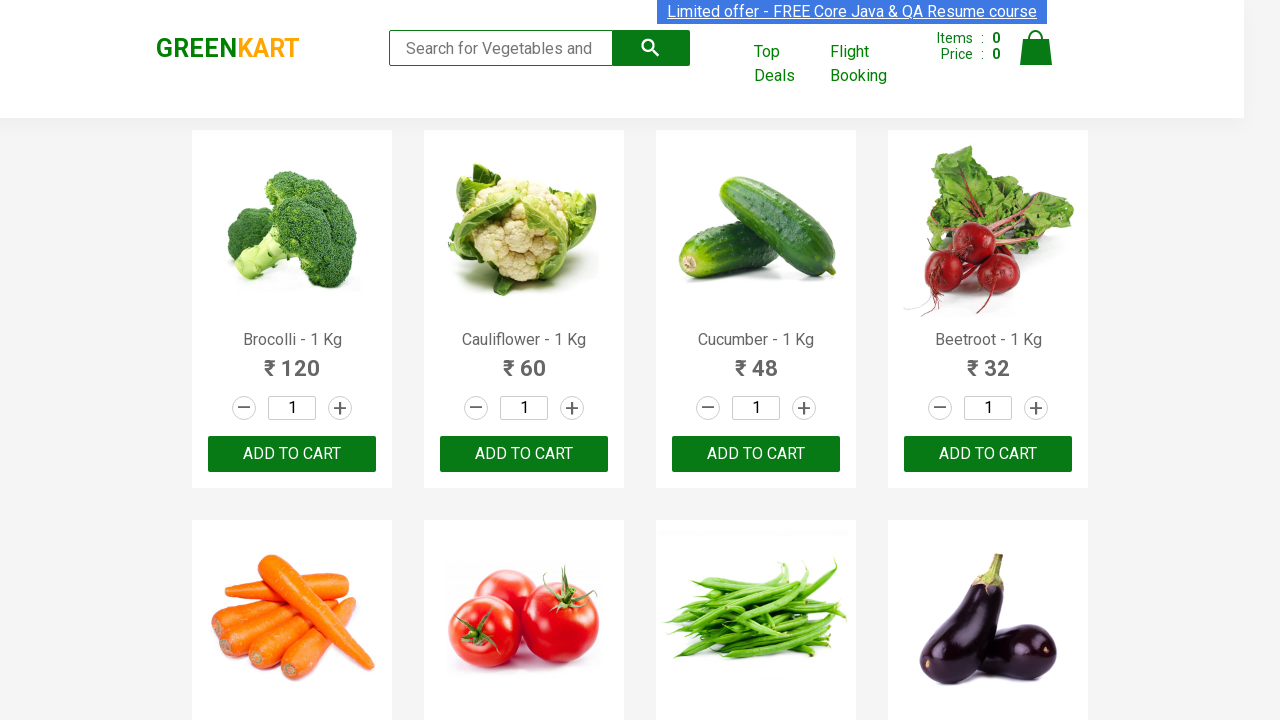

Extracted product name: 'brocolli'
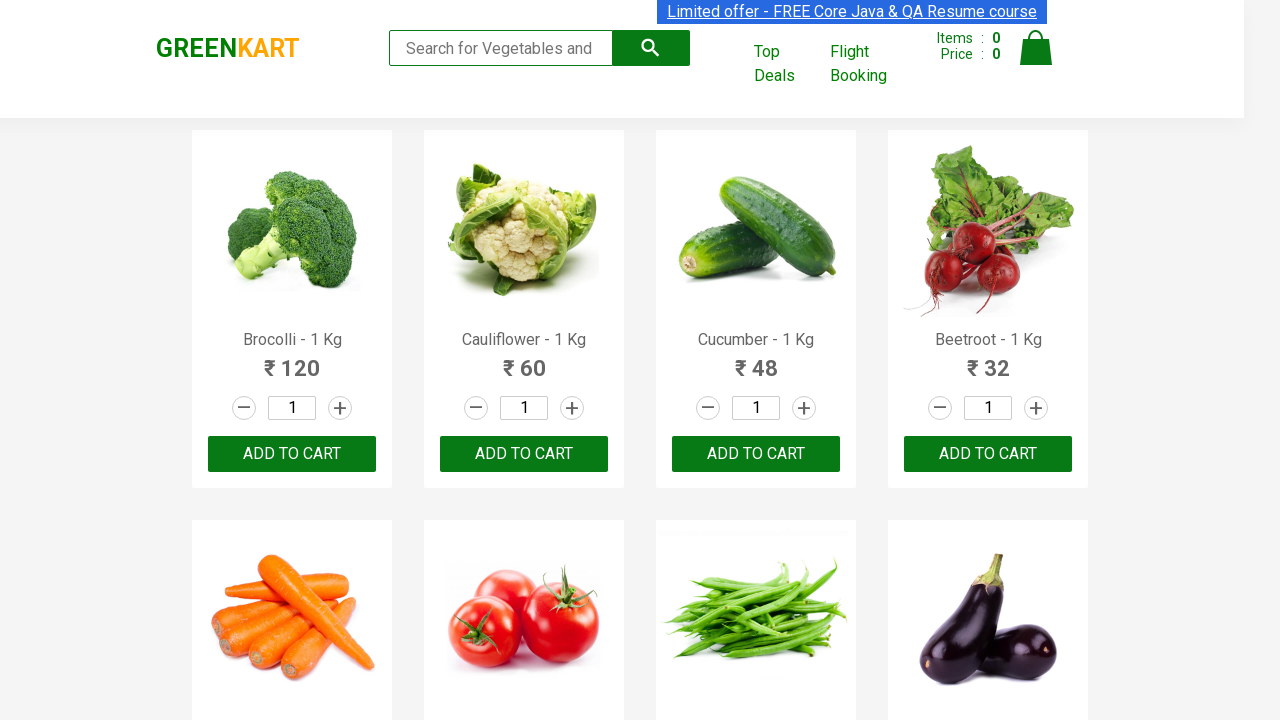

Retrieved text content from product element 2
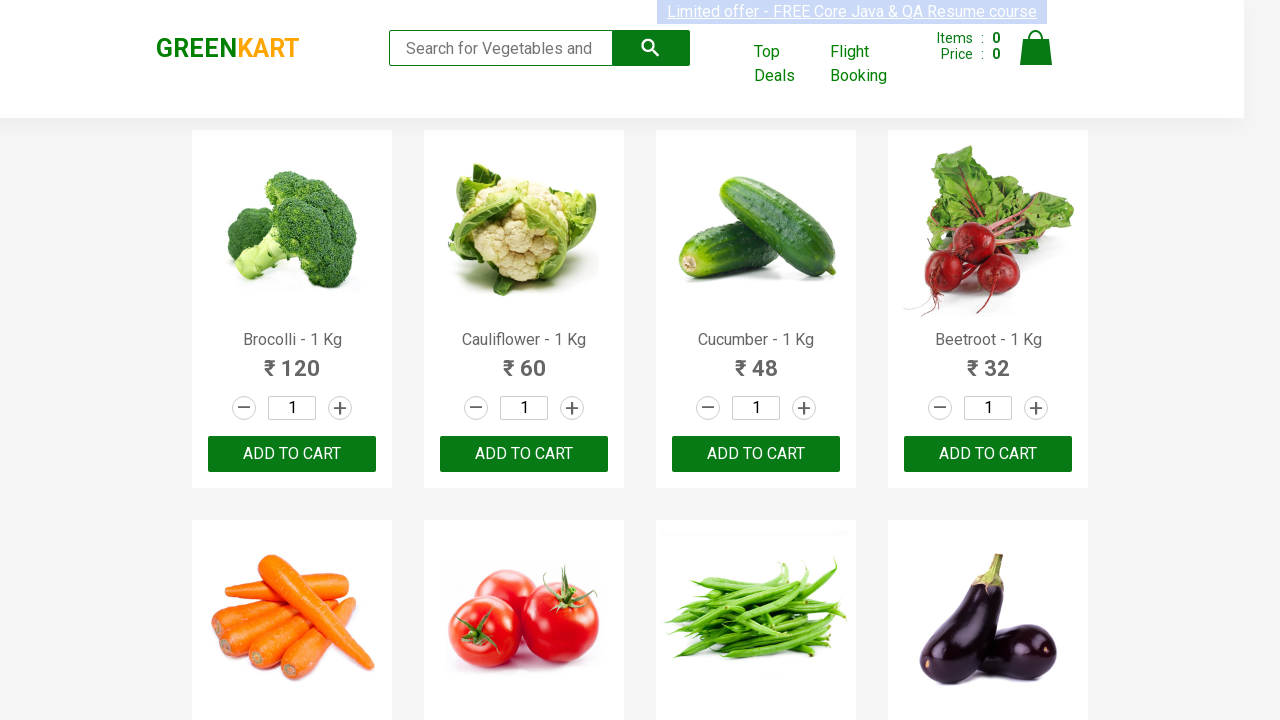

Extracted product name: 'cauliflower'
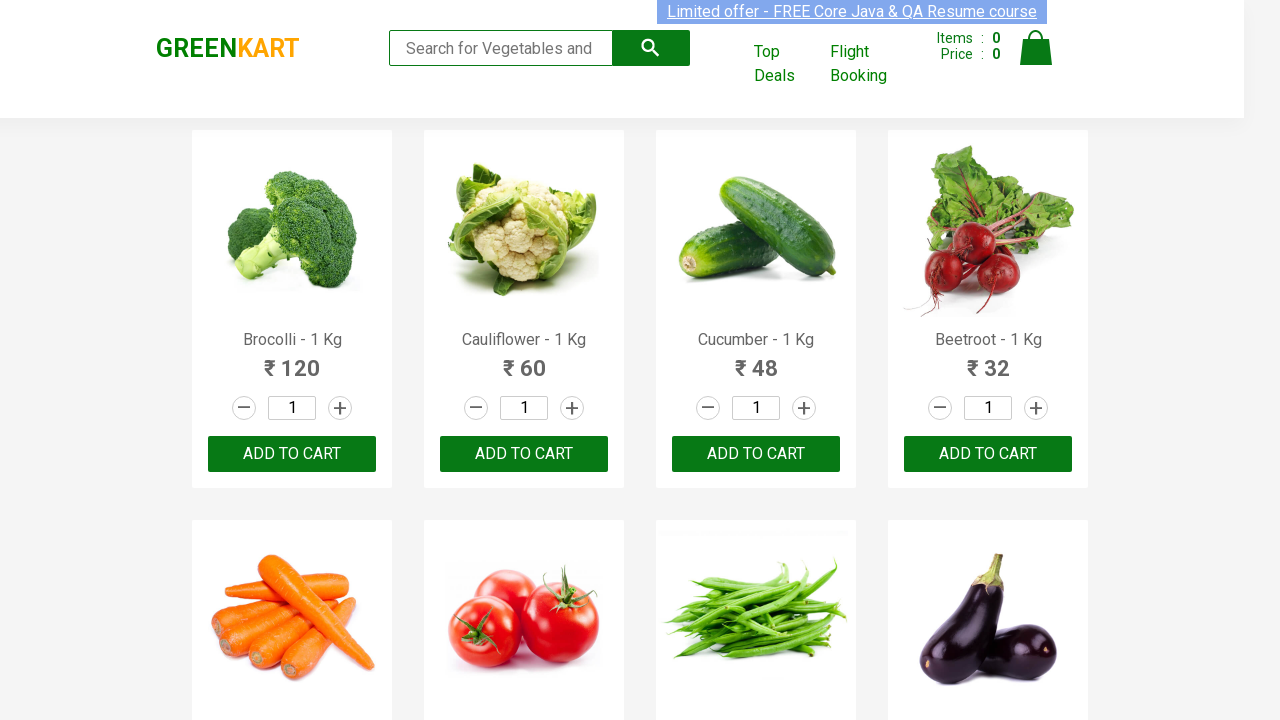

Retrieved text content from product element 3
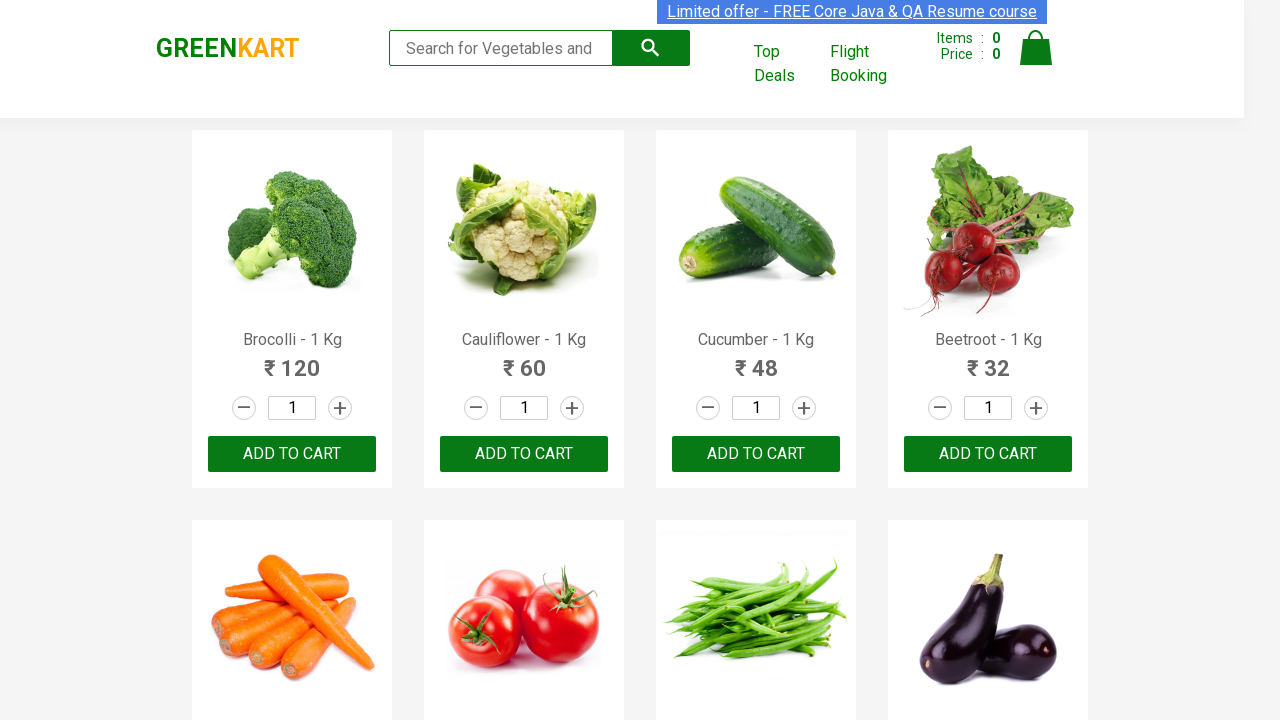

Extracted product name: 'cucumber'
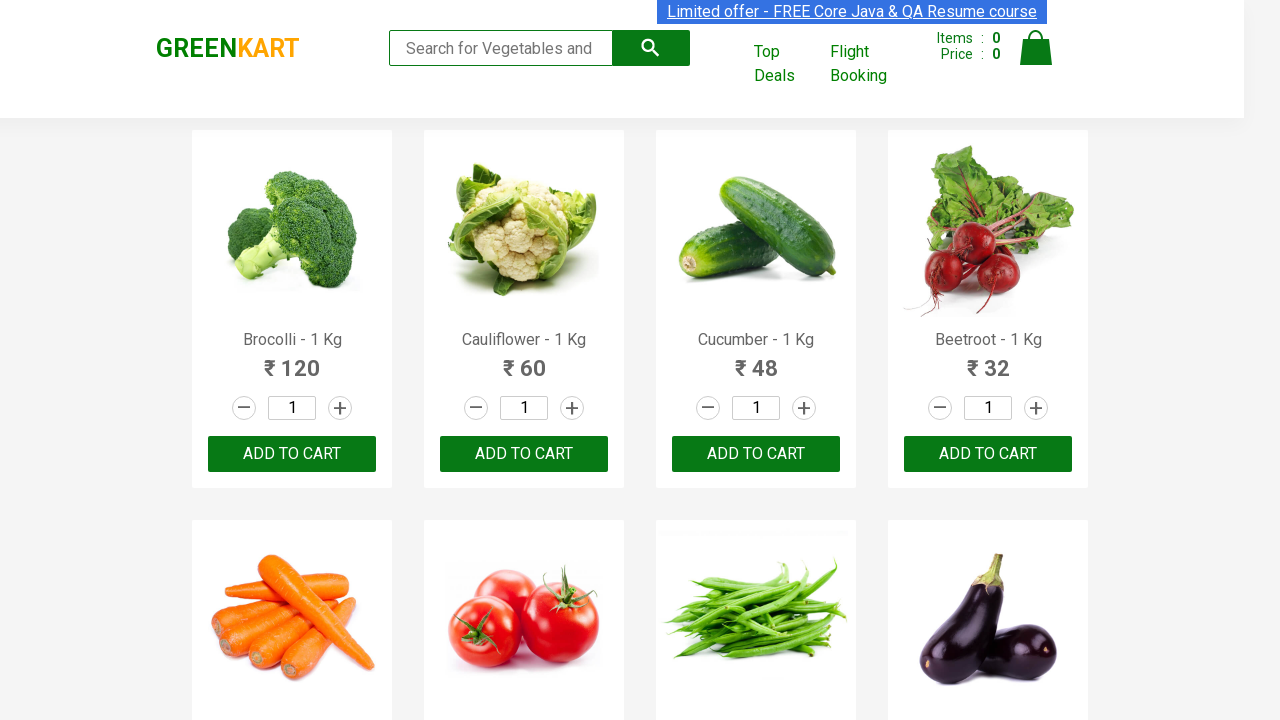

Retrieved text content from product element 4
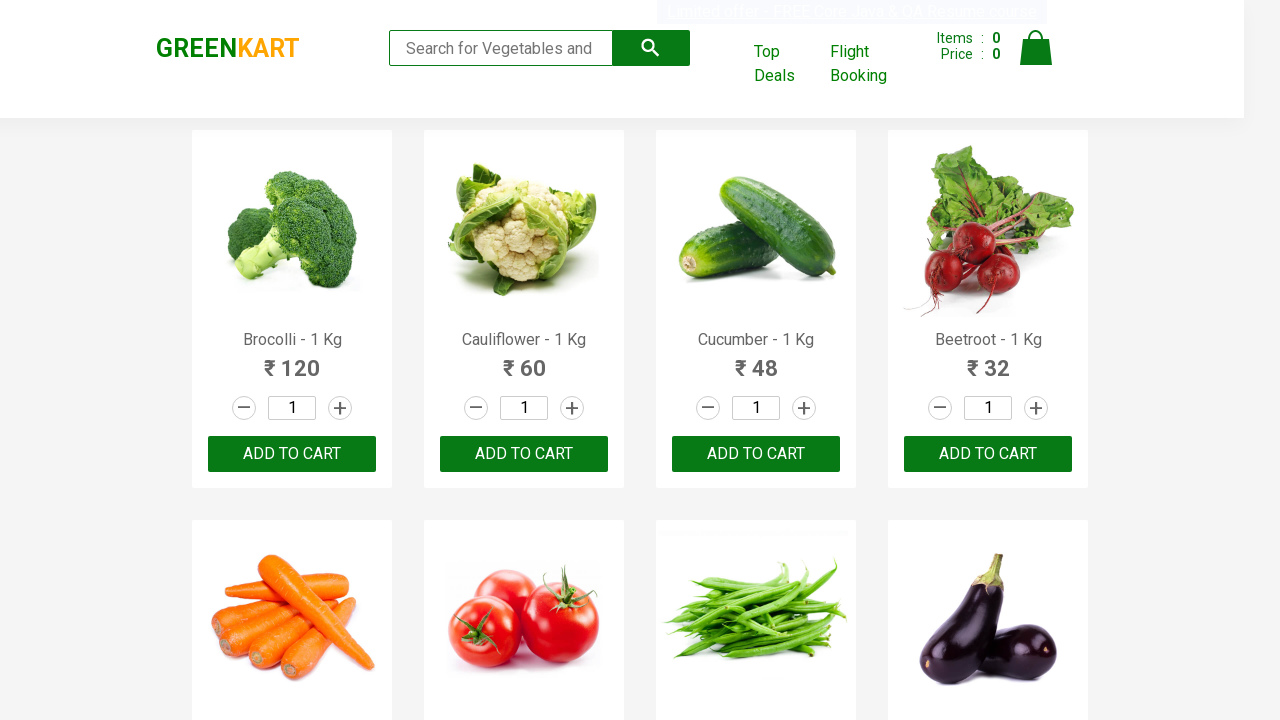

Extracted product name: 'beetroot'
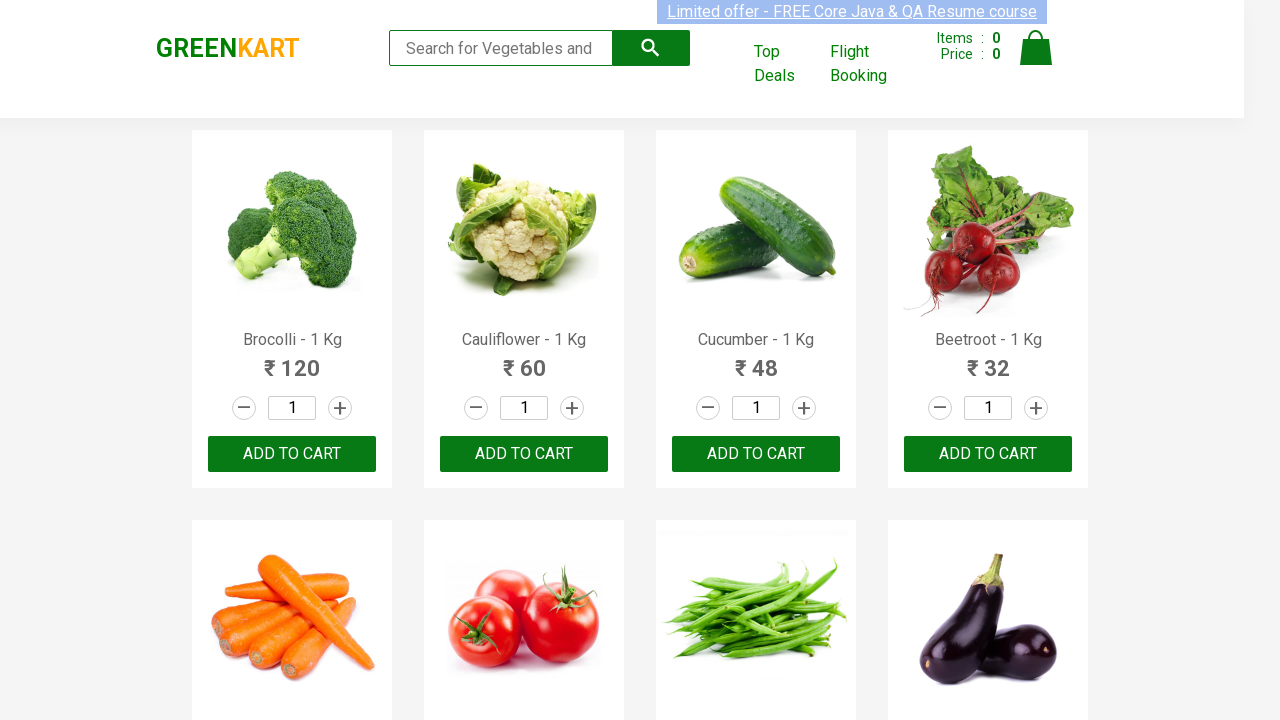

Retrieved text content from product element 5
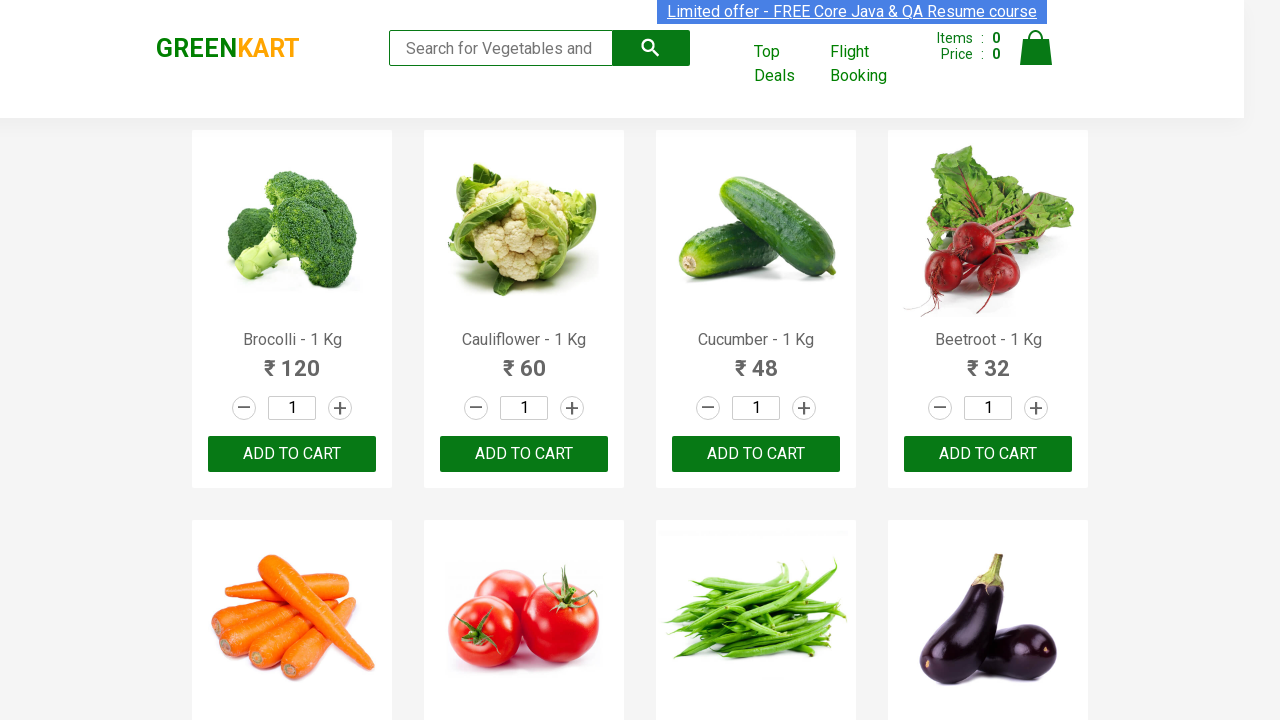

Extracted product name: 'carrot'
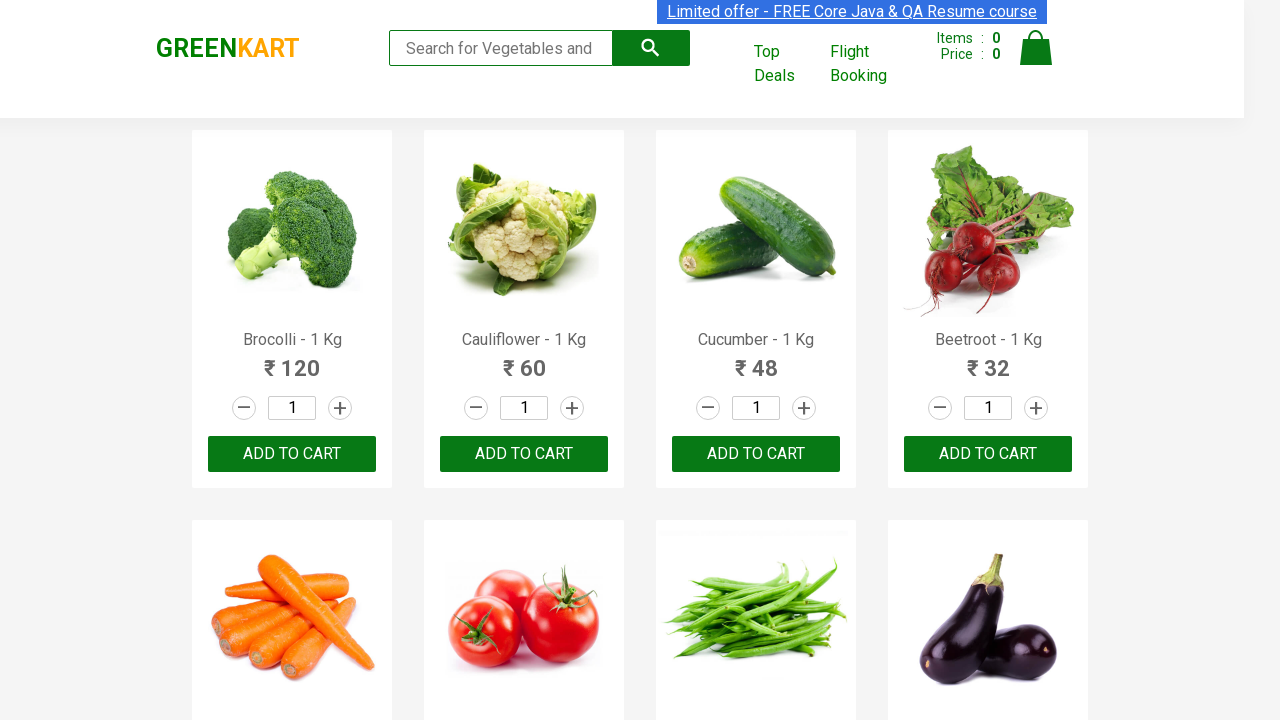

Retrieved text content from product element 6
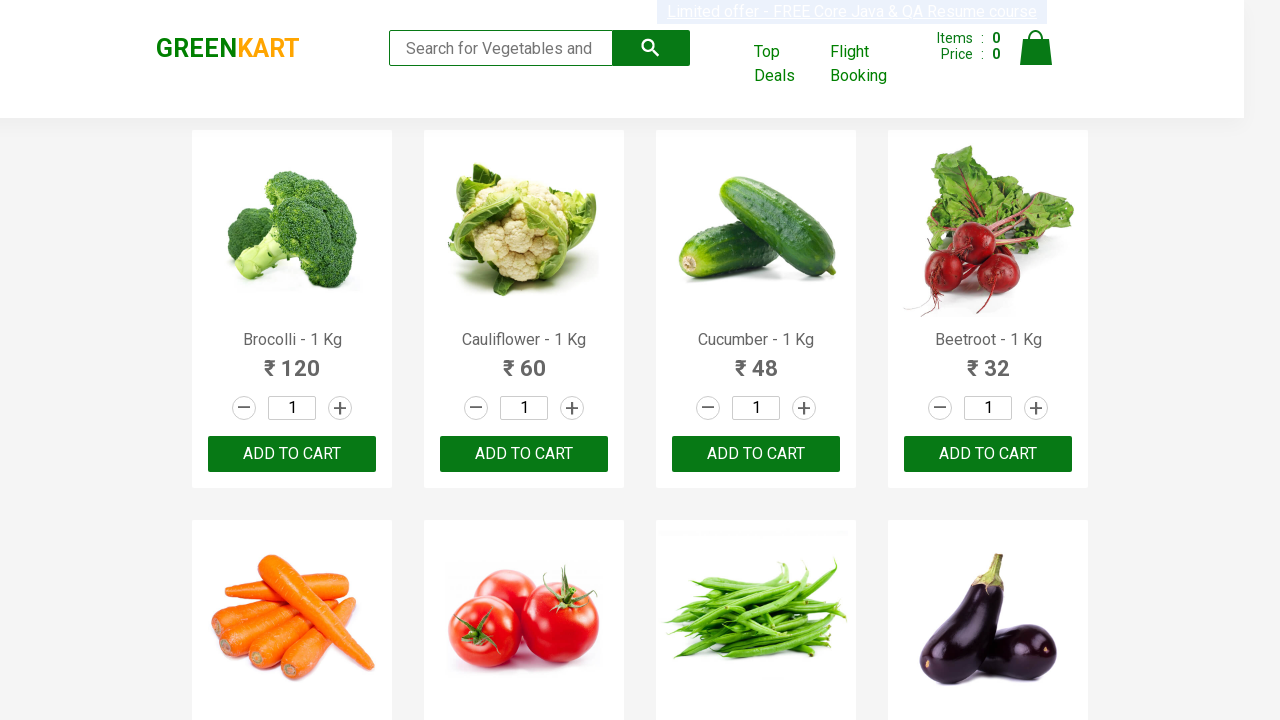

Extracted product name: 'tomato'
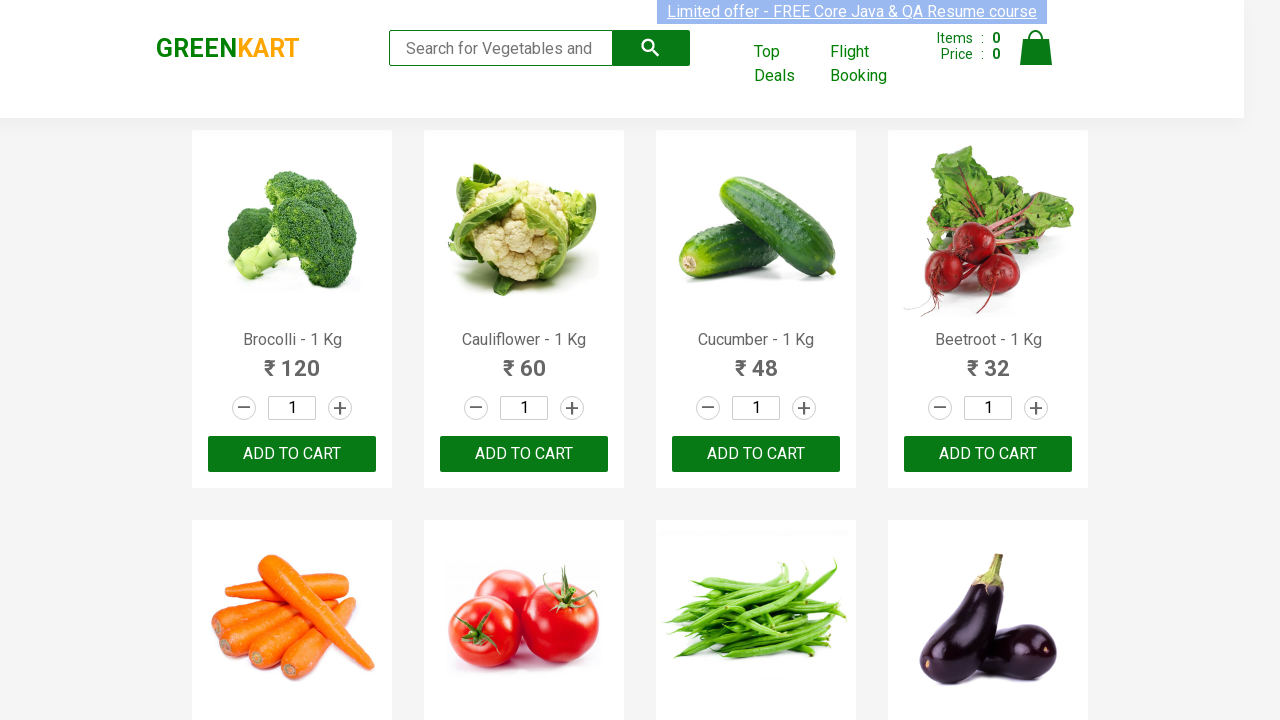

Retrieved text content from product element 7
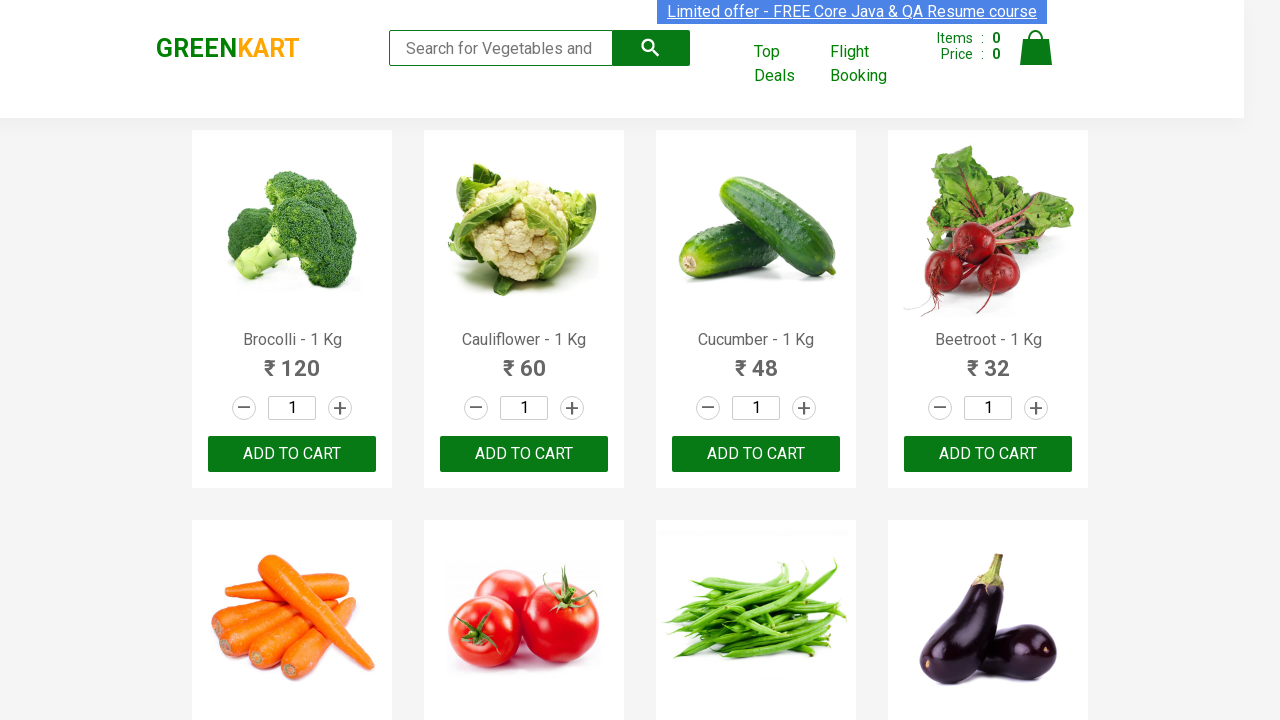

Extracted product name: 'beans'
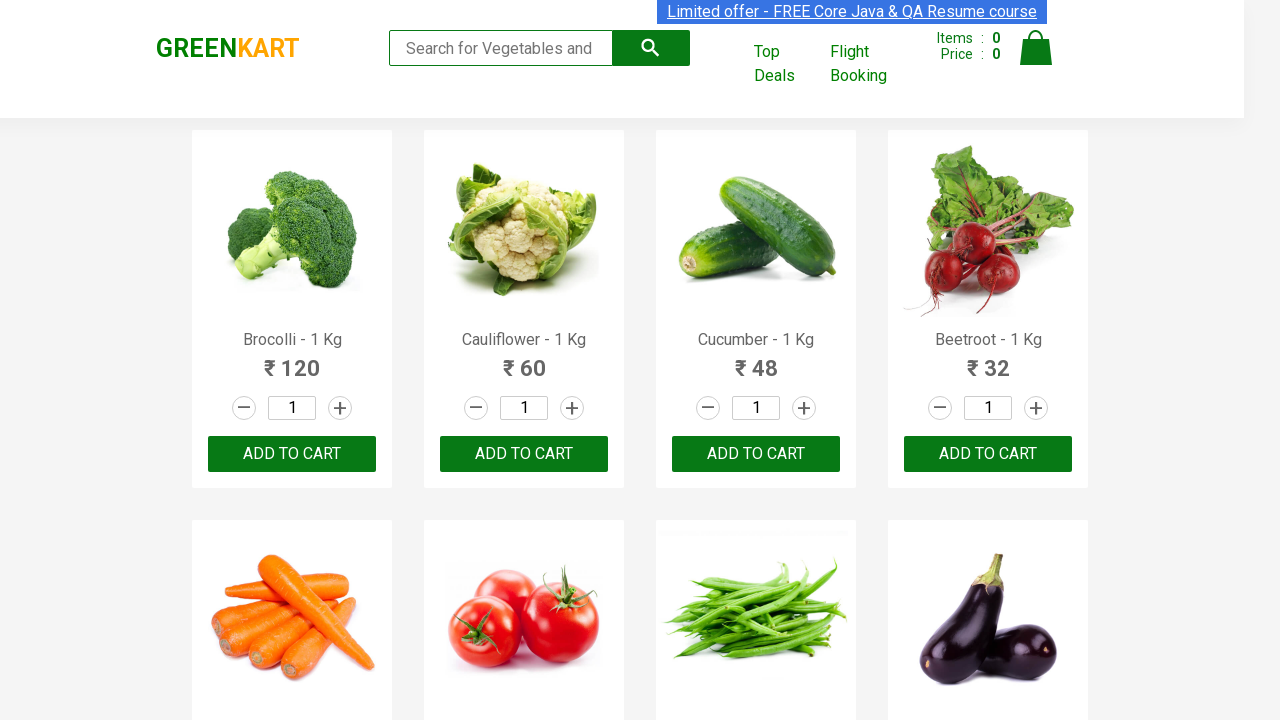

Retrieved text content from product element 8
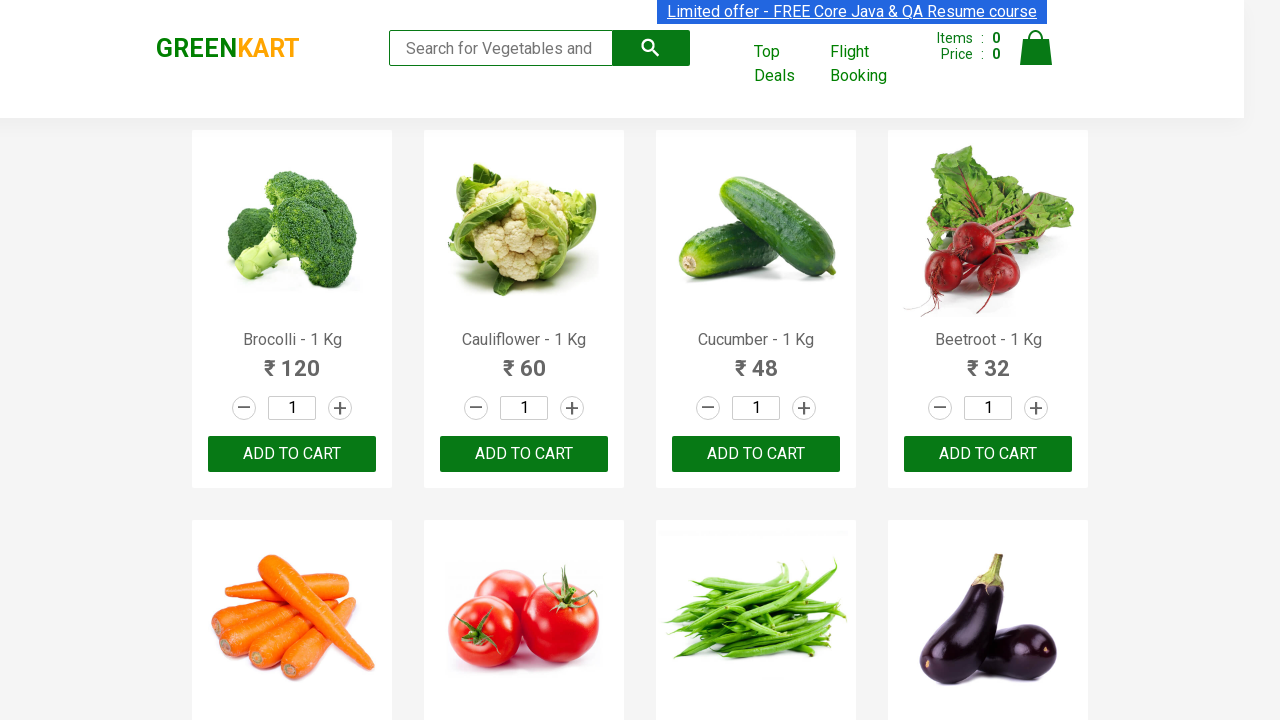

Extracted product name: 'brinjal'
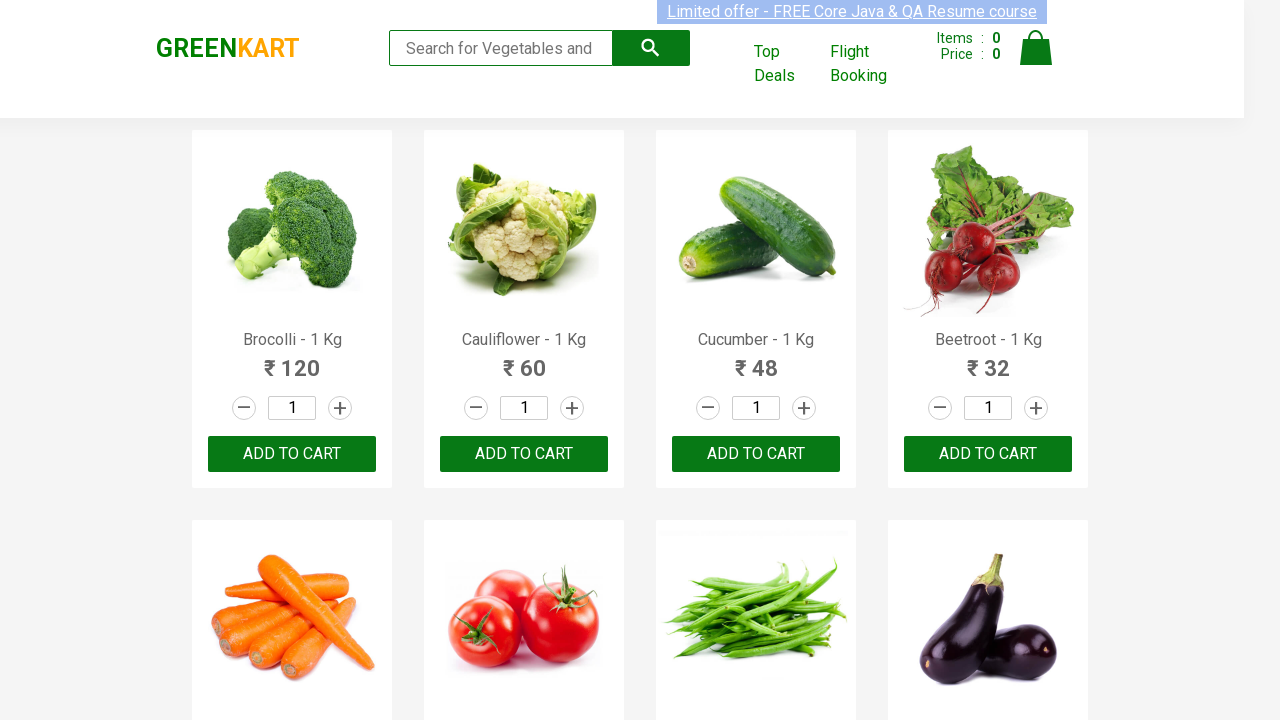

Retrieved text content from product element 9
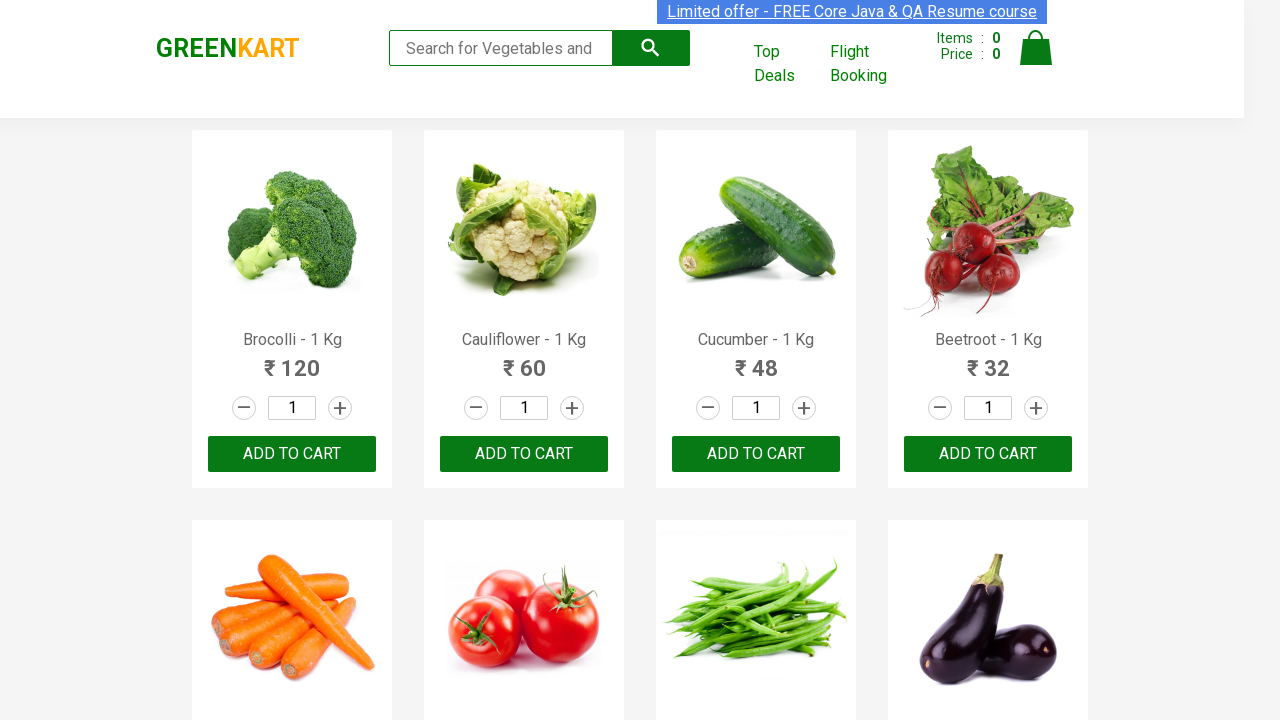

Extracted product name: 'capsicum'
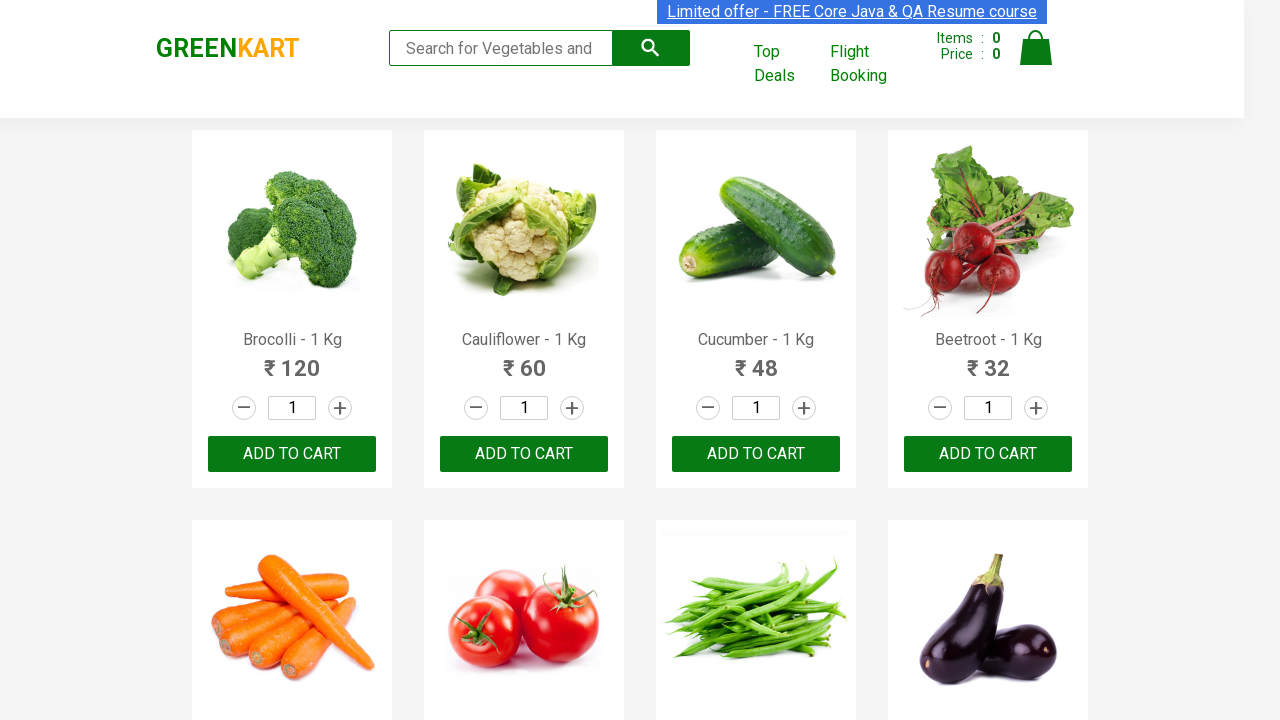

Retrieved text content from product element 10
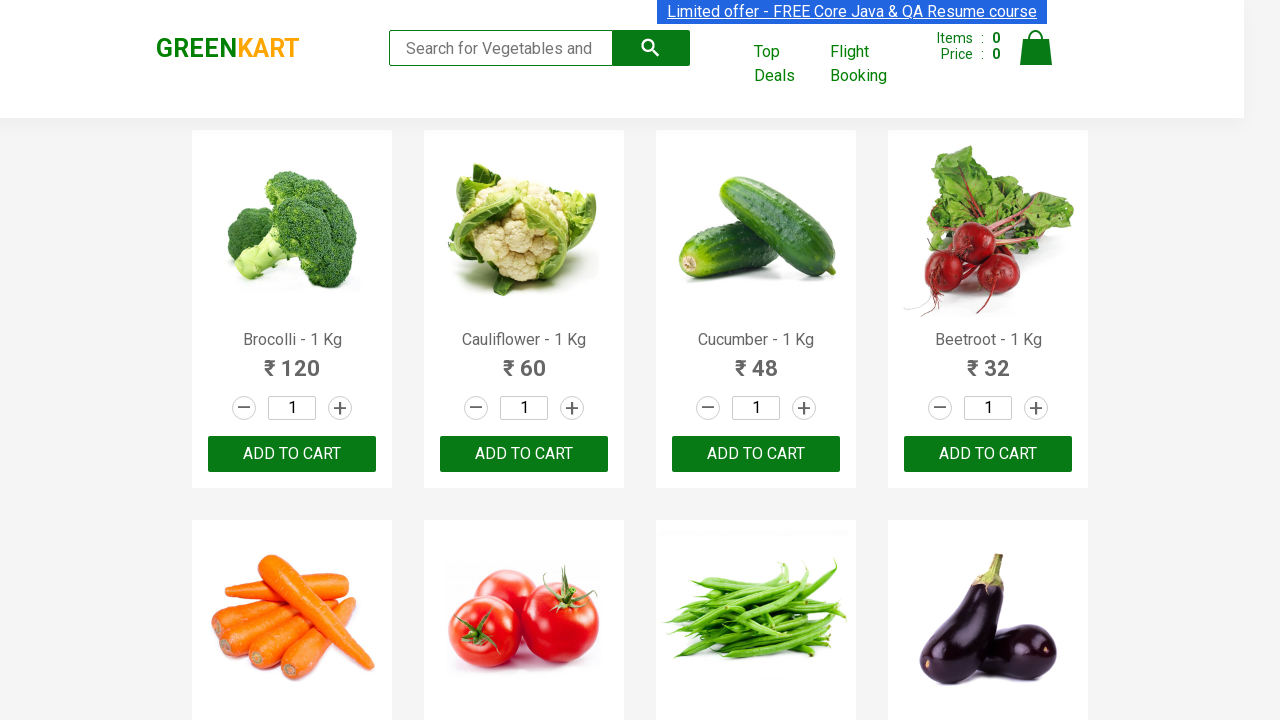

Extracted product name: 'mushroom'
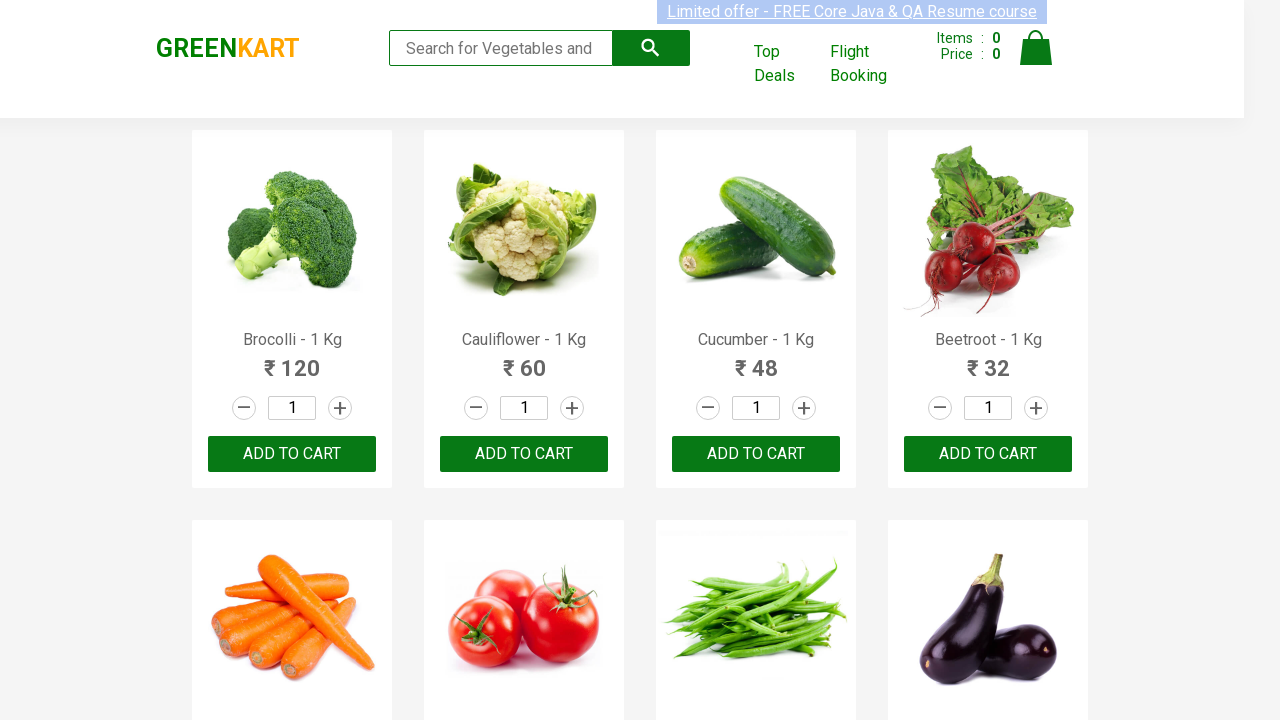

Added 'mushroom' to cart (product 10) at (524, 360) on div.product-action button[type='button'] >> nth=9
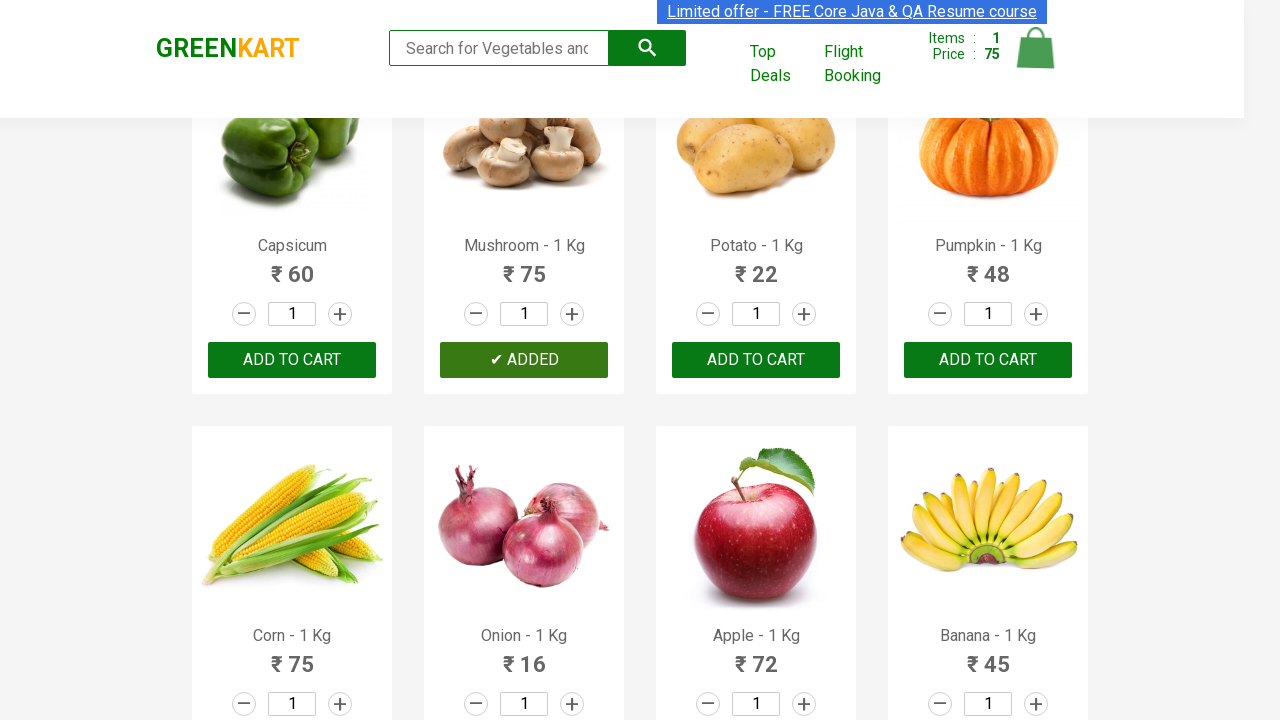

Retrieved text content from product element 11
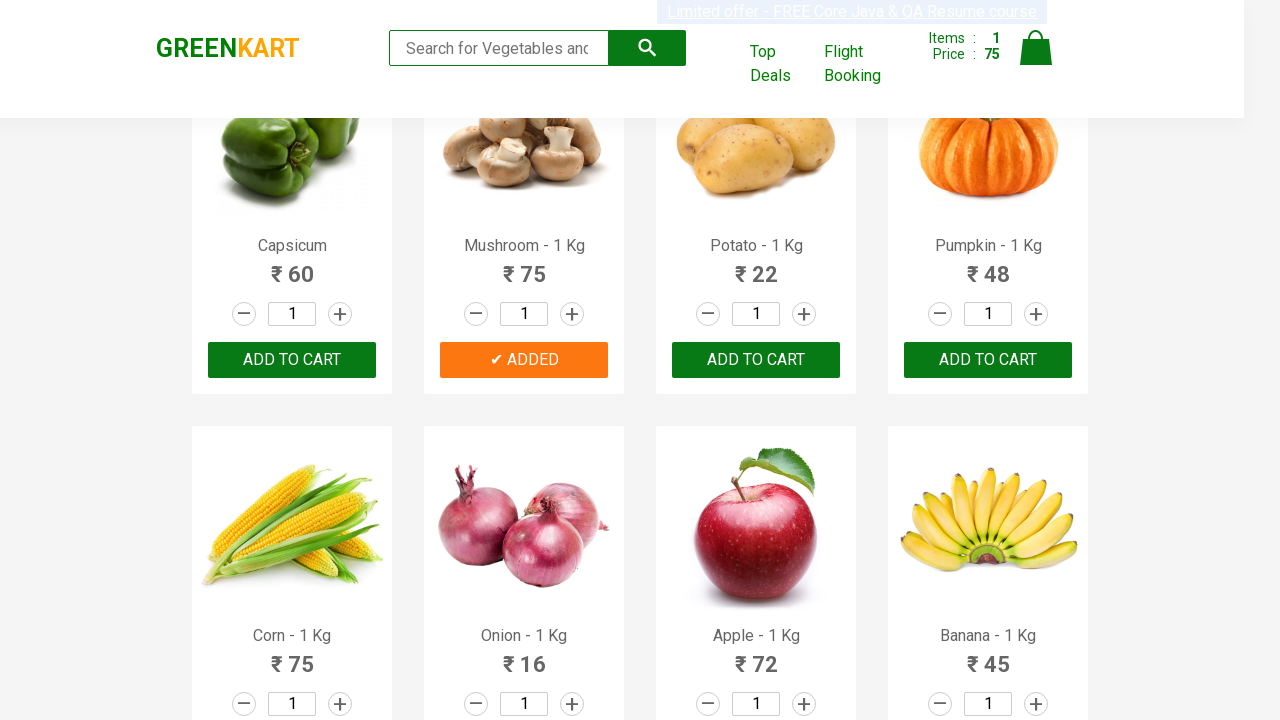

Extracted product name: 'potato'
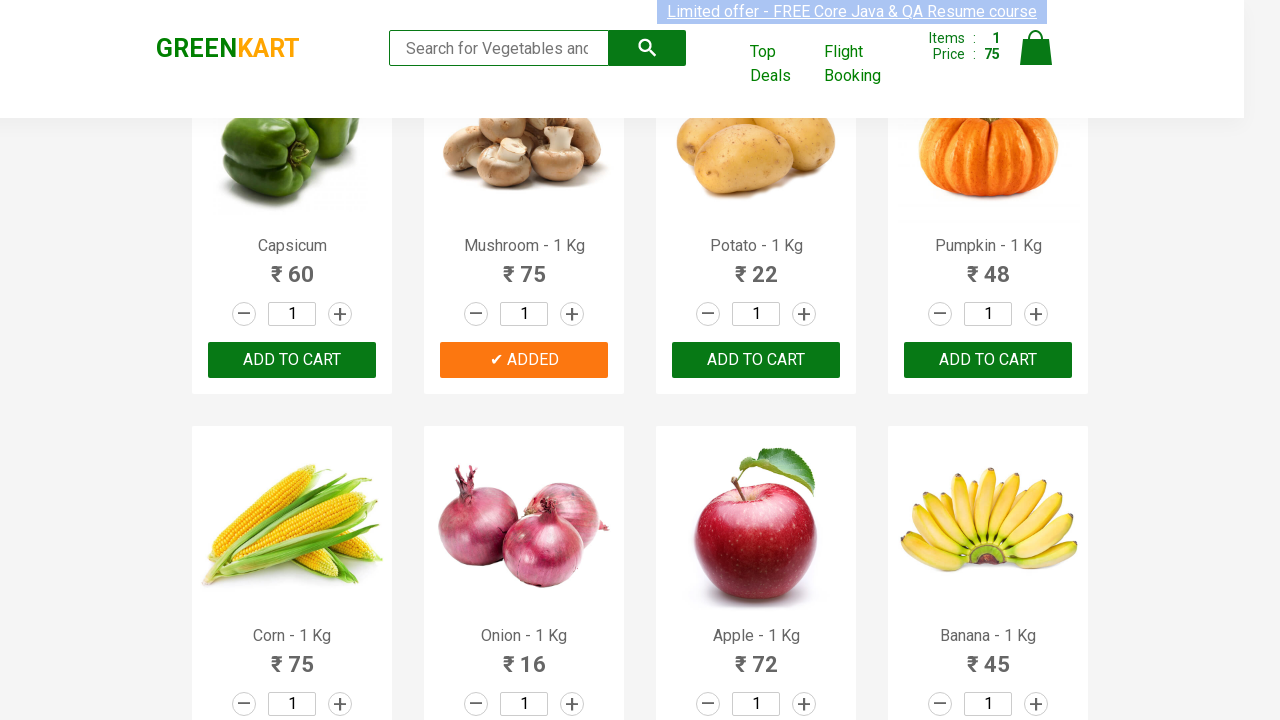

Added 'potato' to cart (product 11) at (756, 360) on div.product-action button[type='button'] >> nth=10
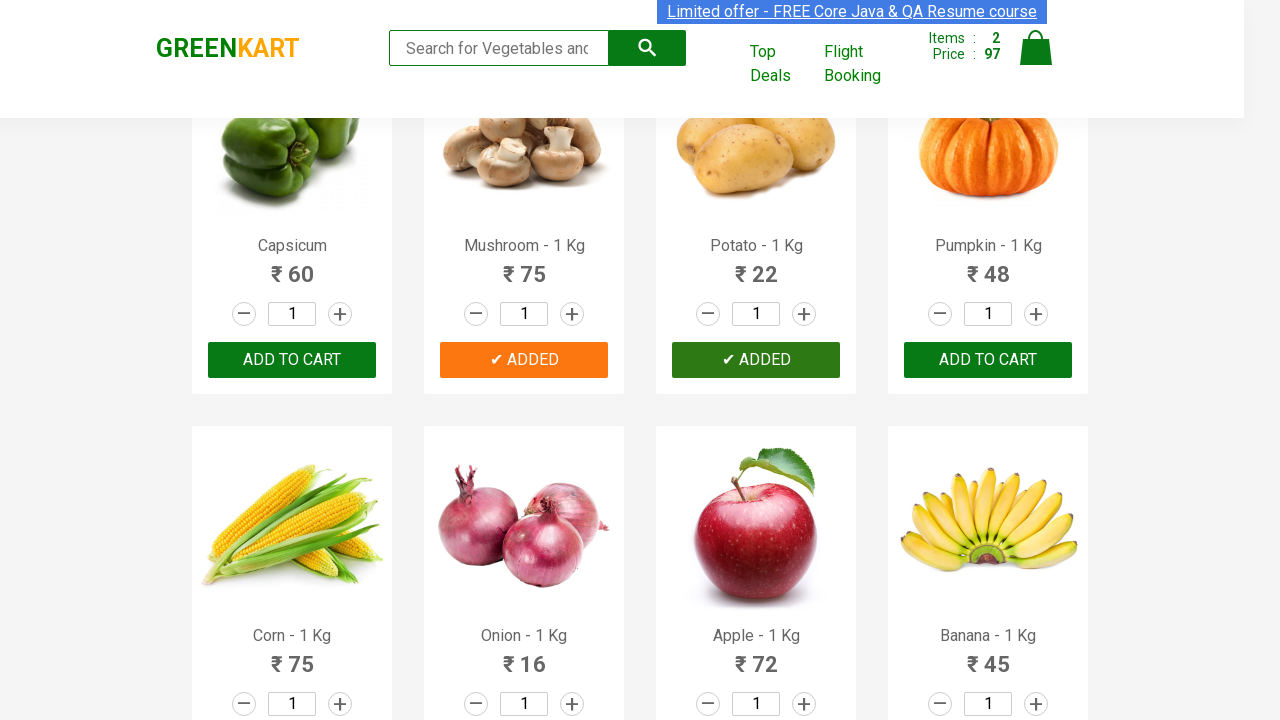

Retrieved text content from product element 12
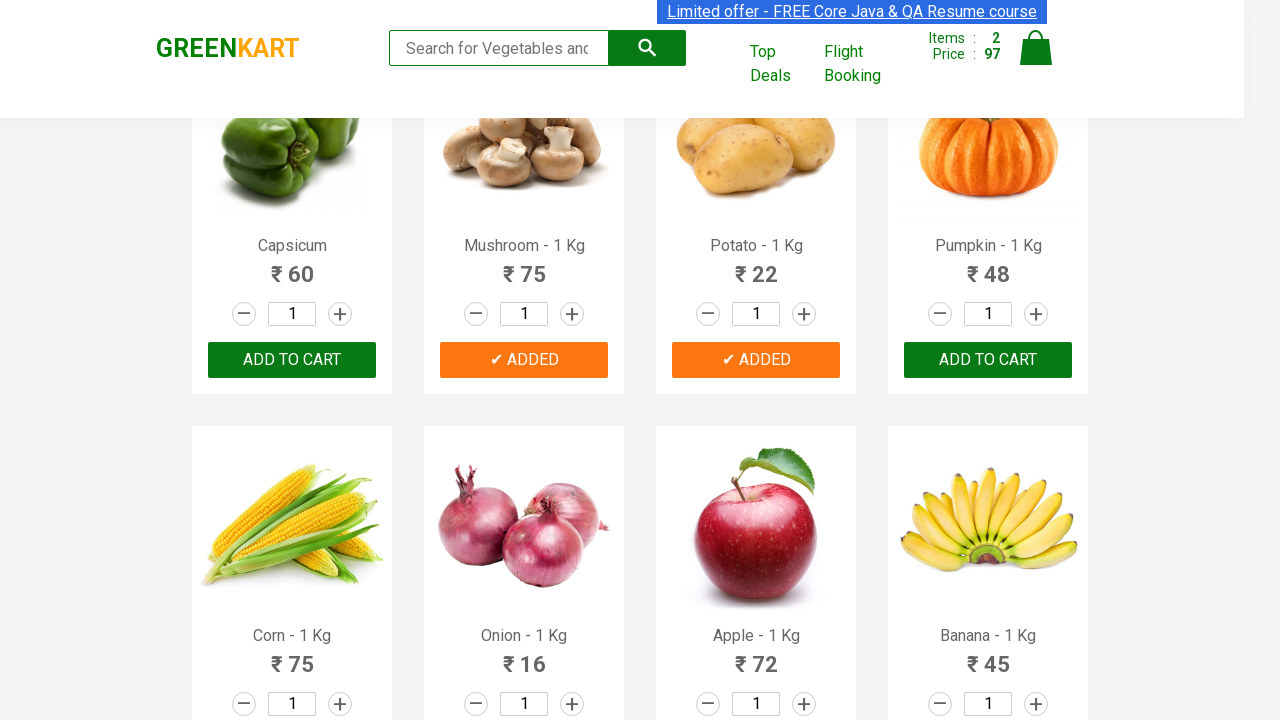

Extracted product name: 'pumpkin'
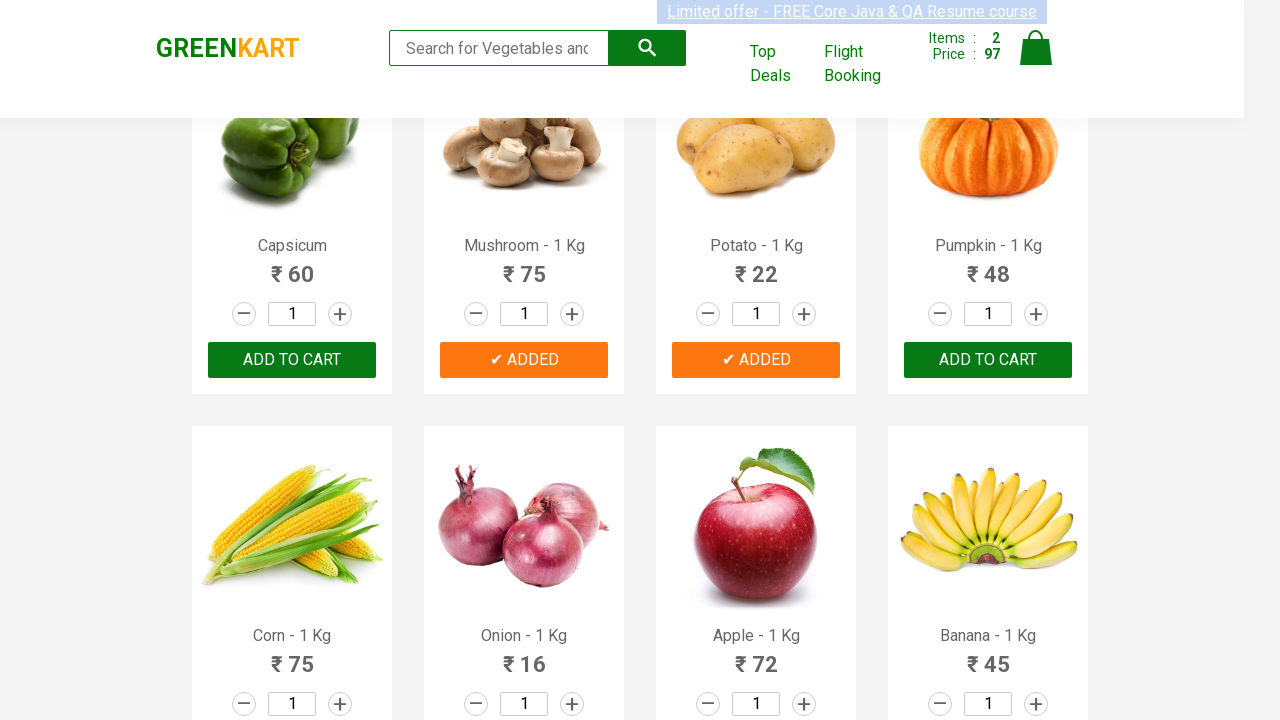

Retrieved text content from product element 13
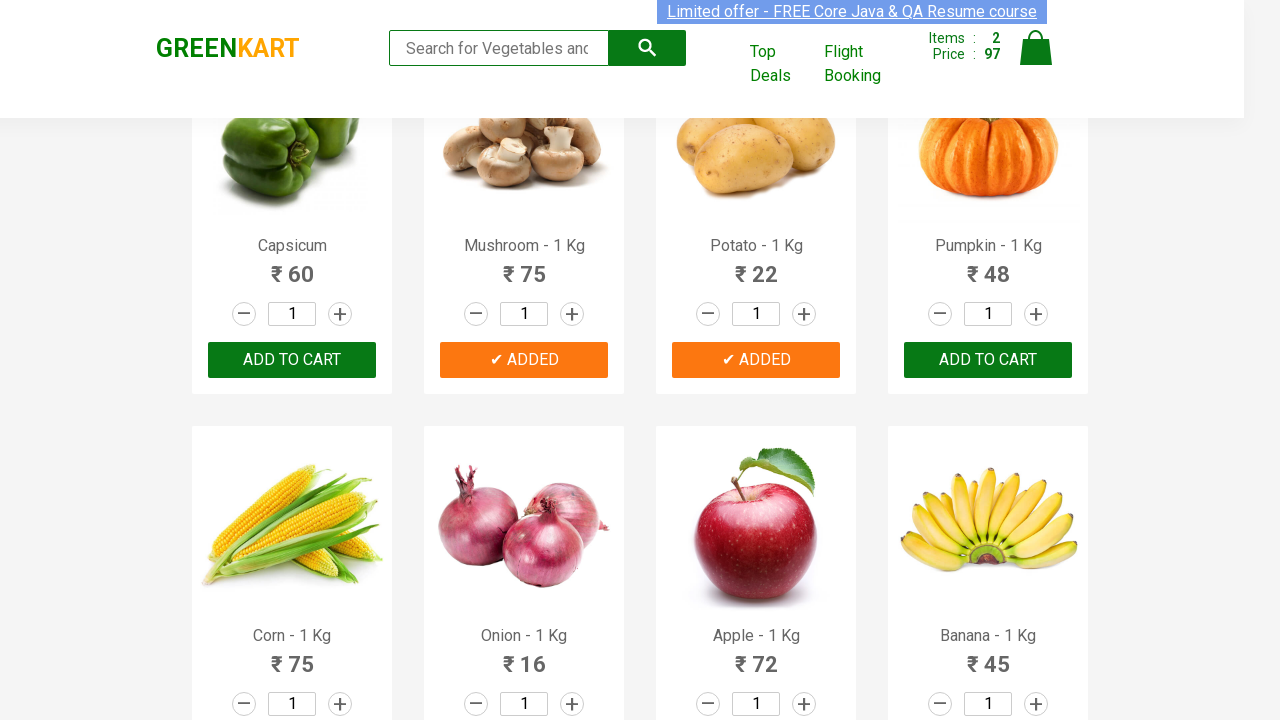

Extracted product name: 'corn'
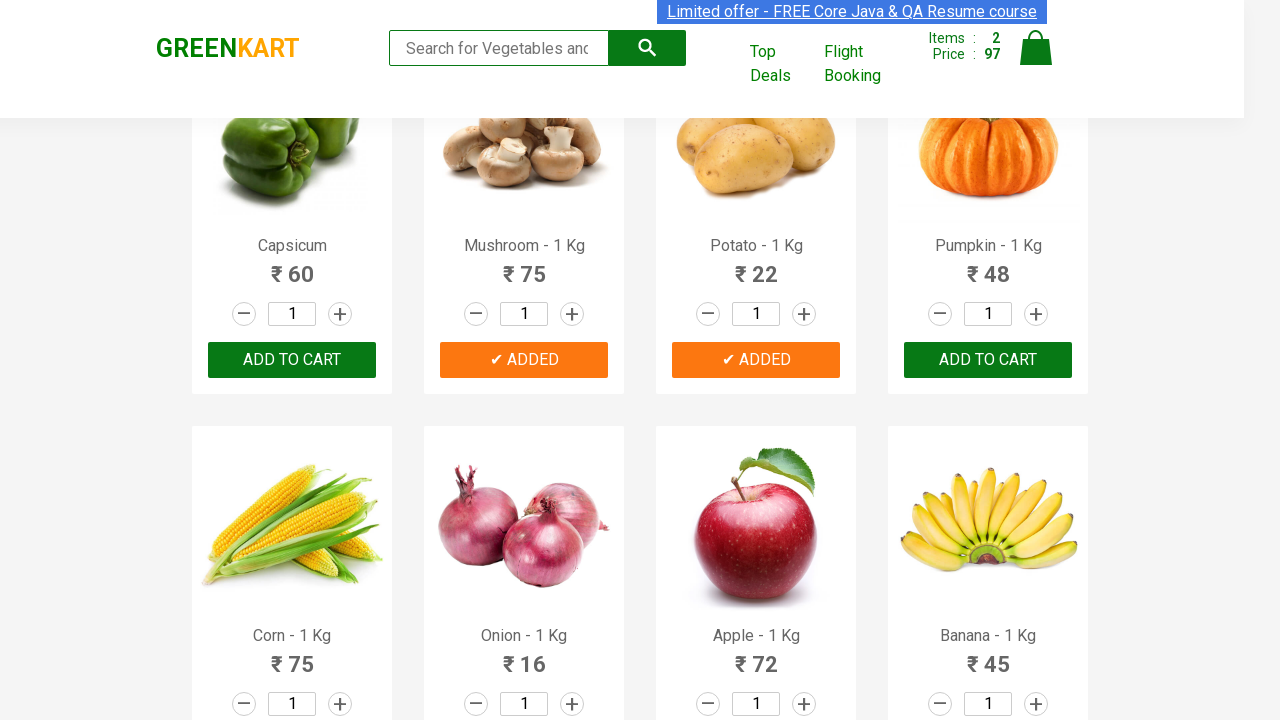

Retrieved text content from product element 14
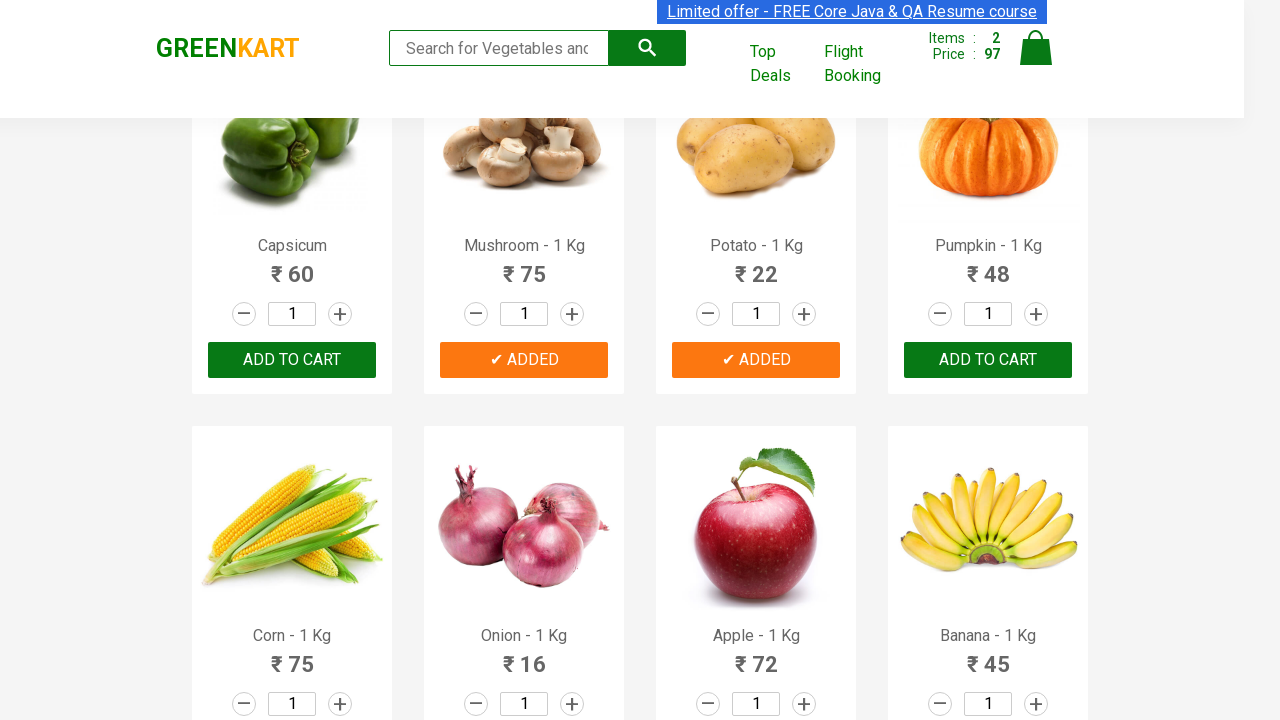

Extracted product name: 'onion'
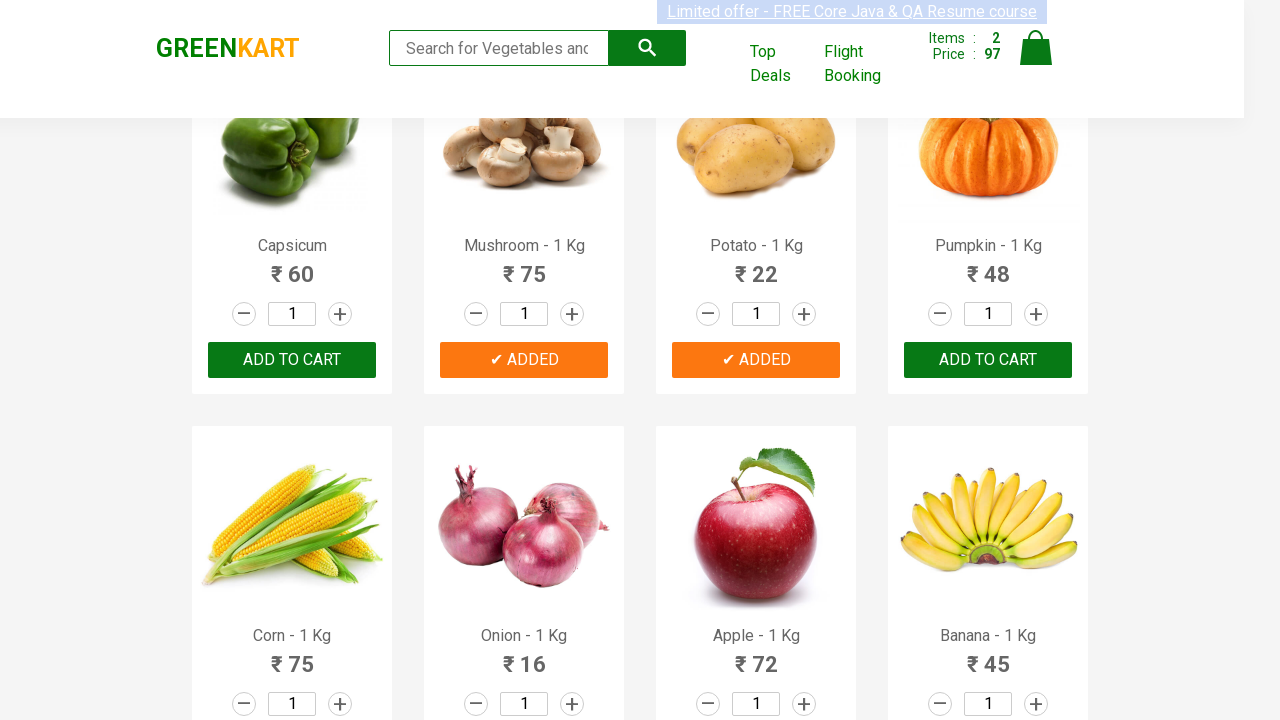

Retrieved text content from product element 15
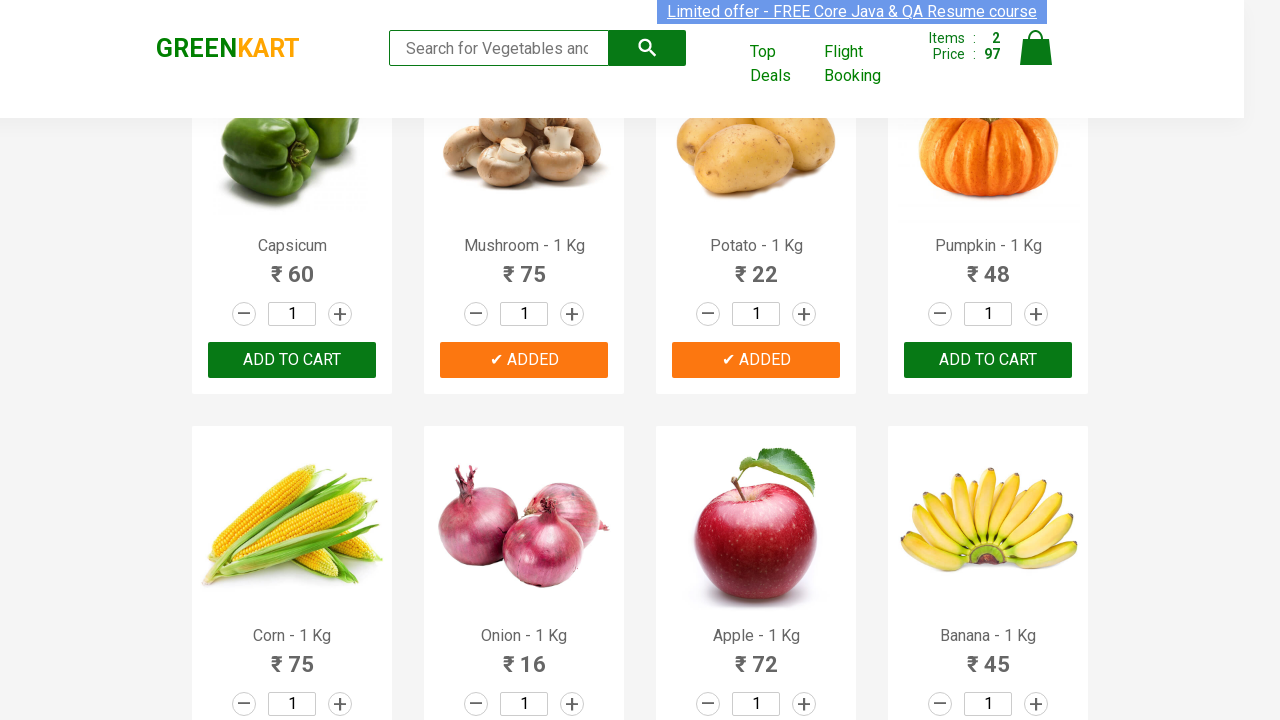

Extracted product name: 'apple'
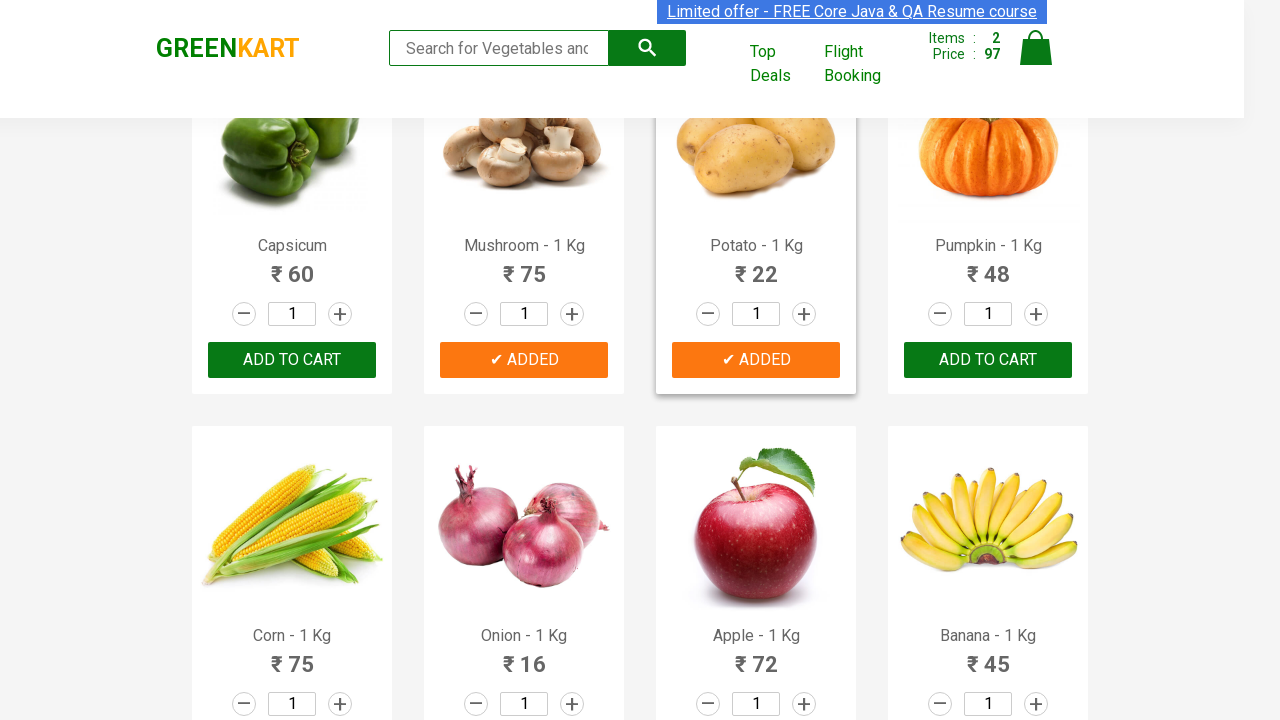

Retrieved text content from product element 16
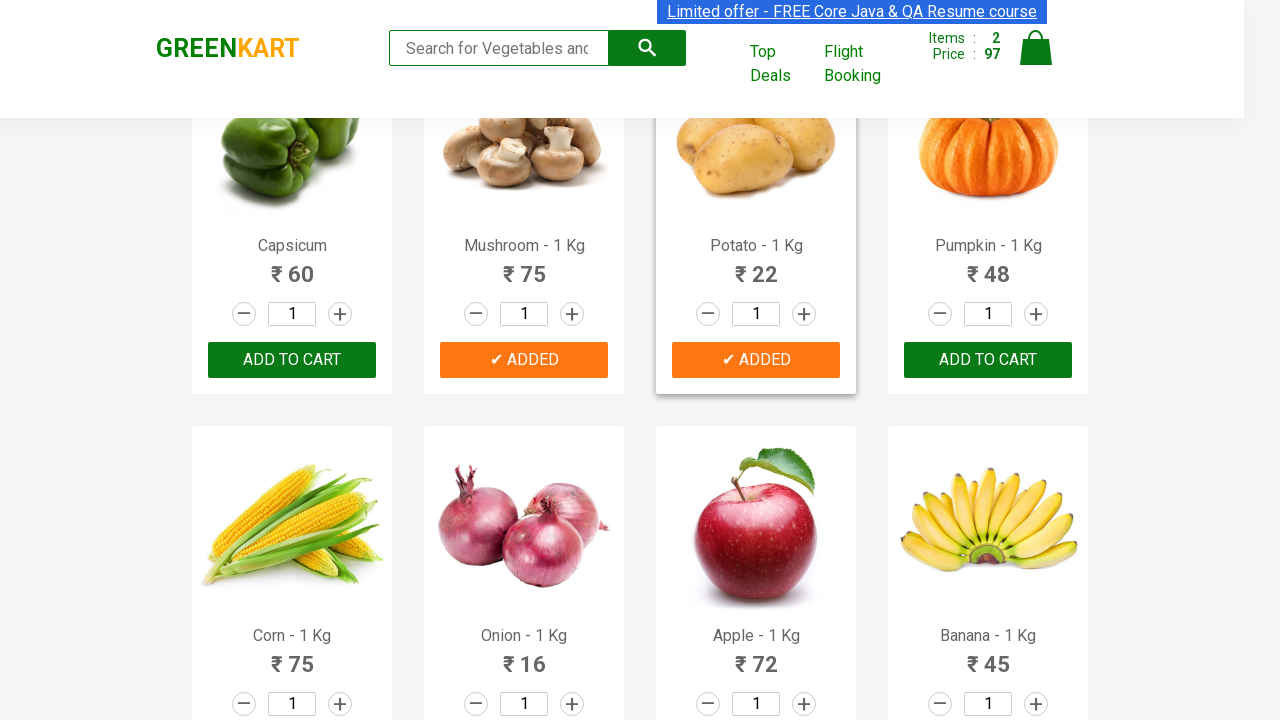

Extracted product name: 'banana'
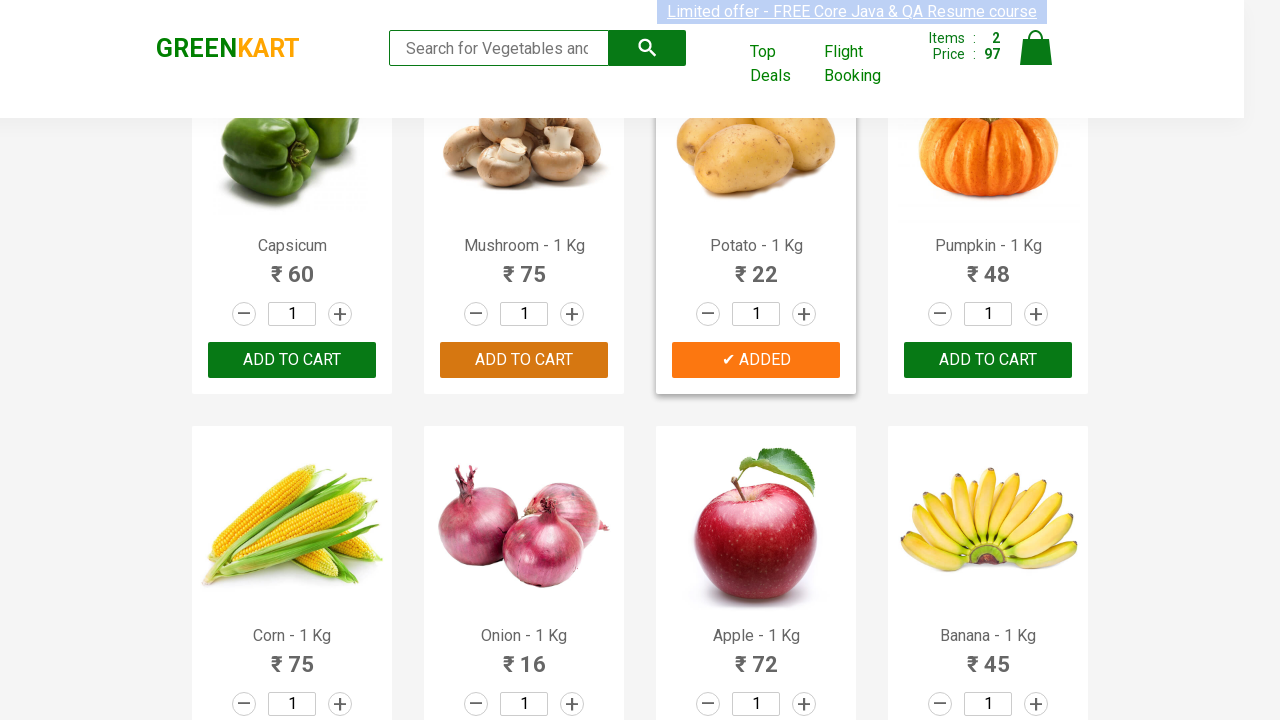

Retrieved text content from product element 17
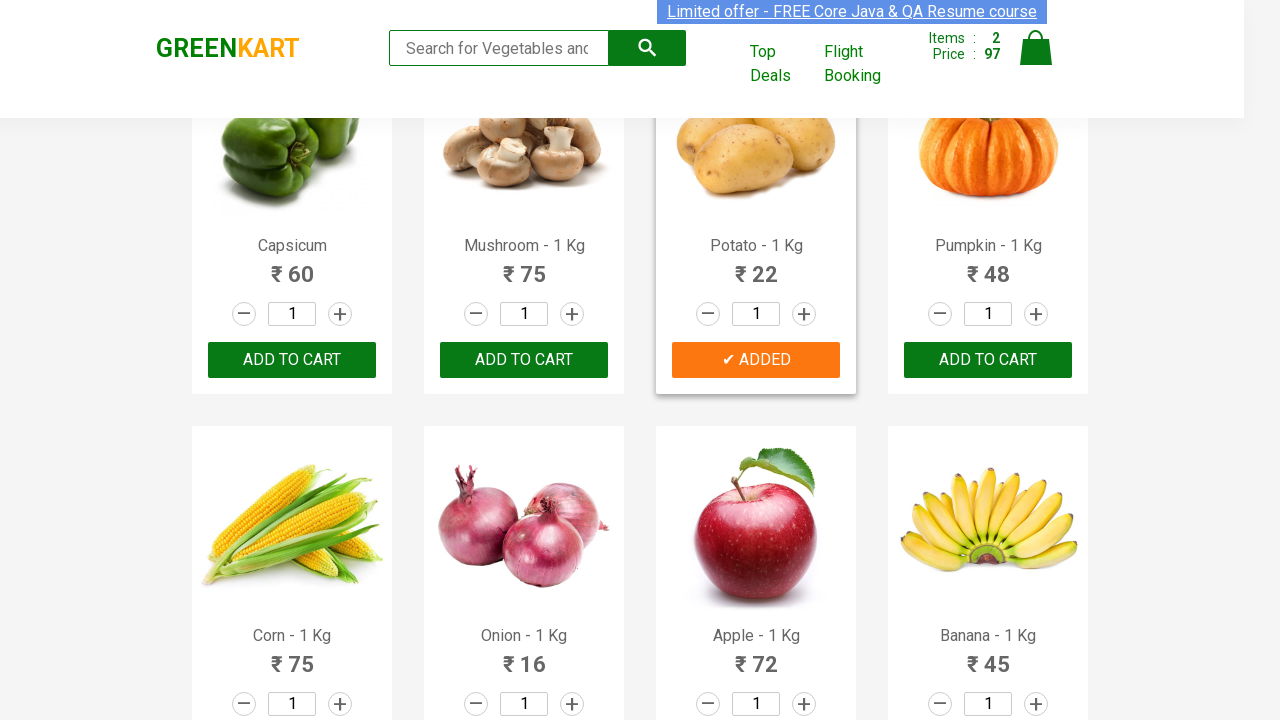

Extracted product name: 'grapes'
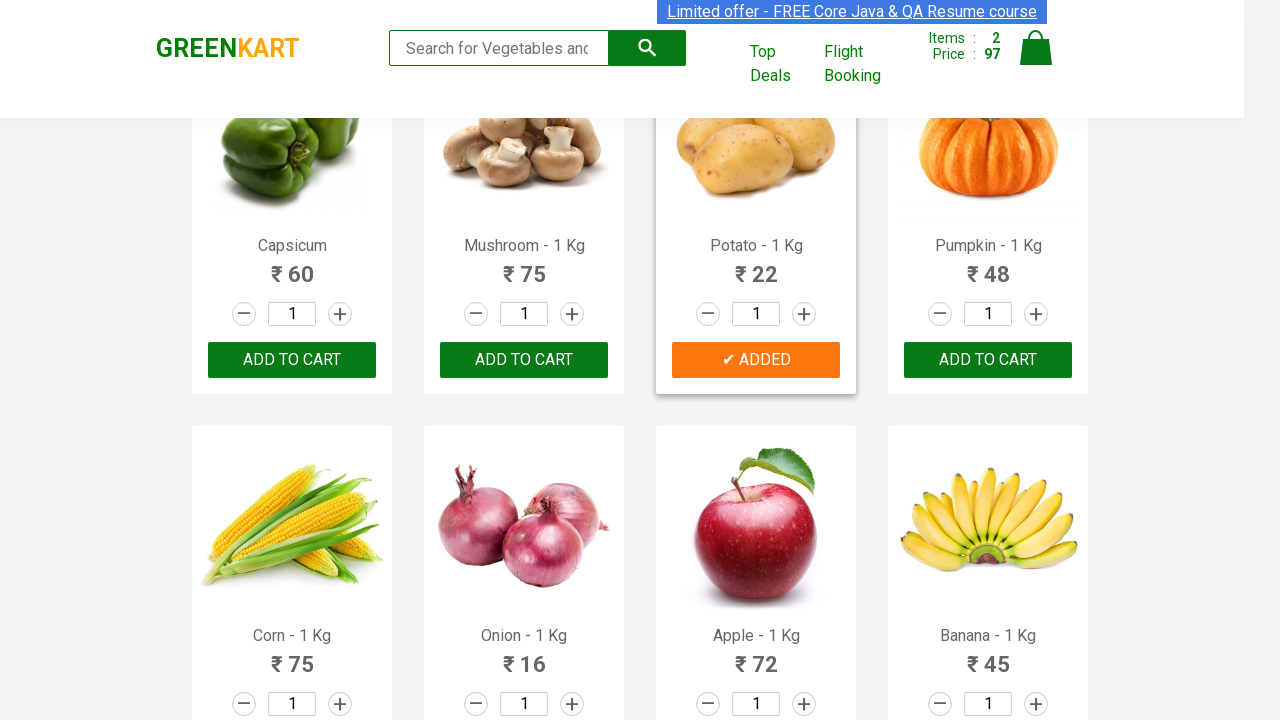

Retrieved text content from product element 18
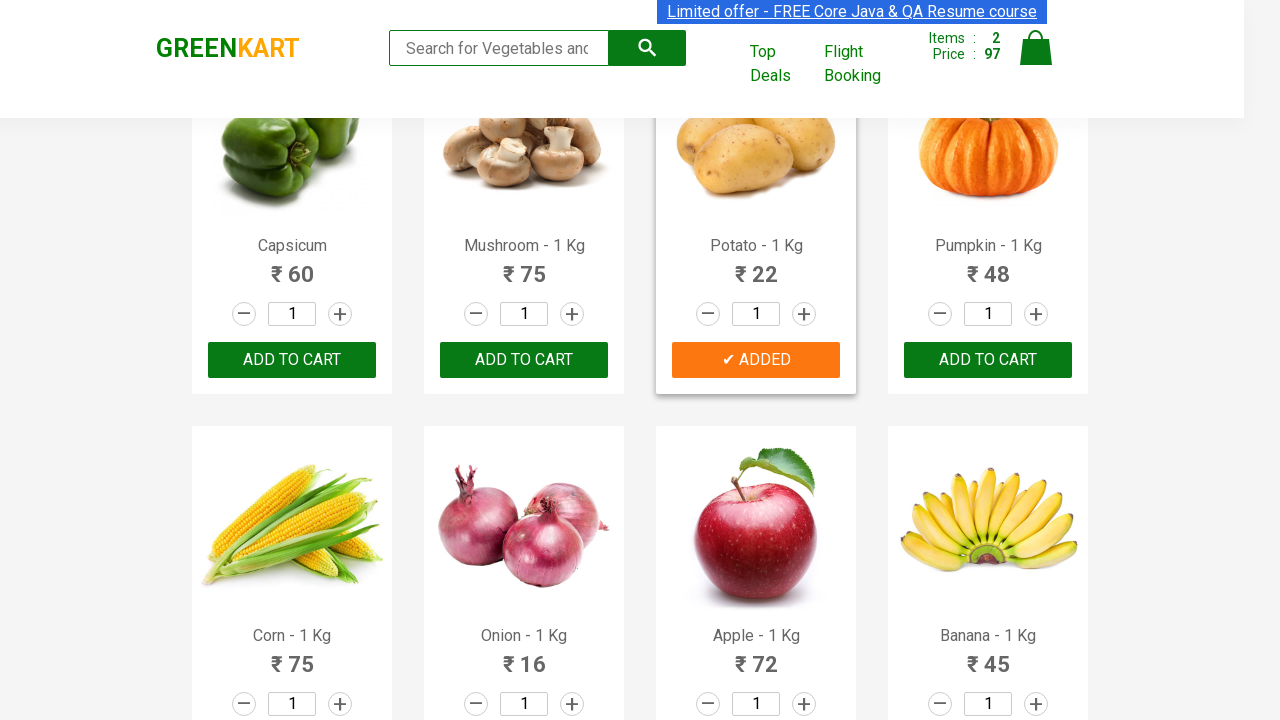

Extracted product name: 'mango'
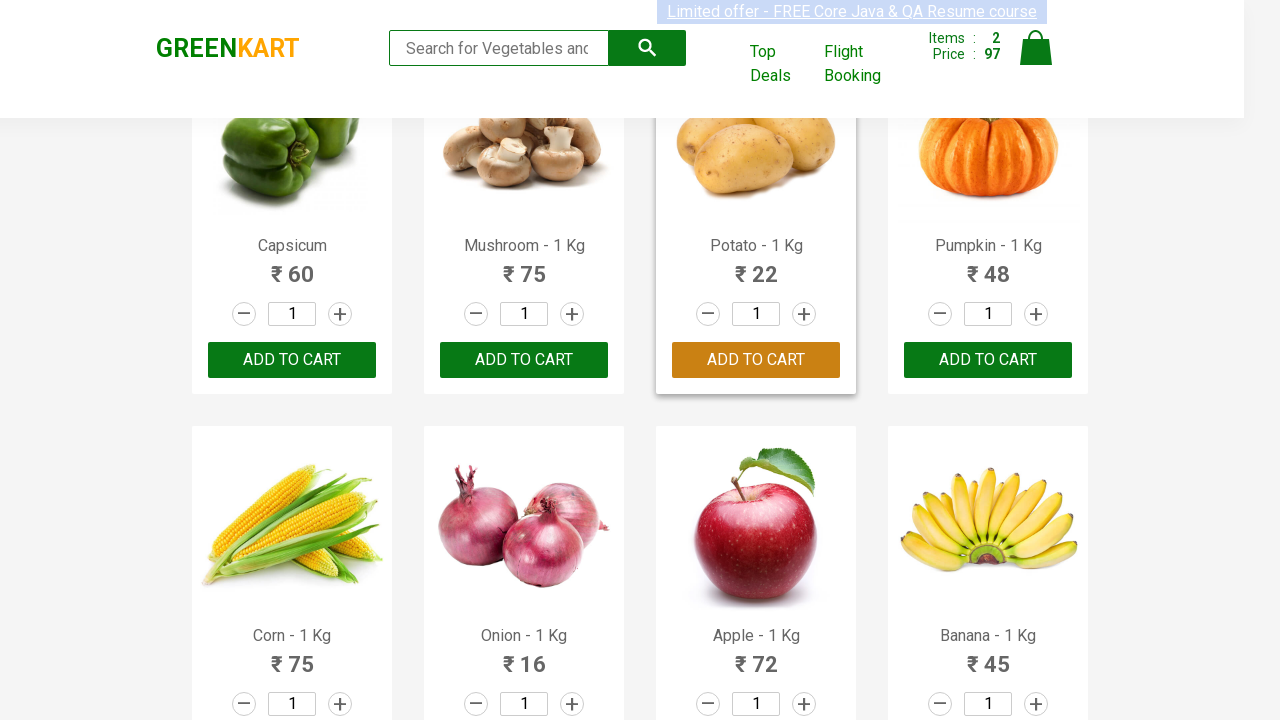

Retrieved text content from product element 19
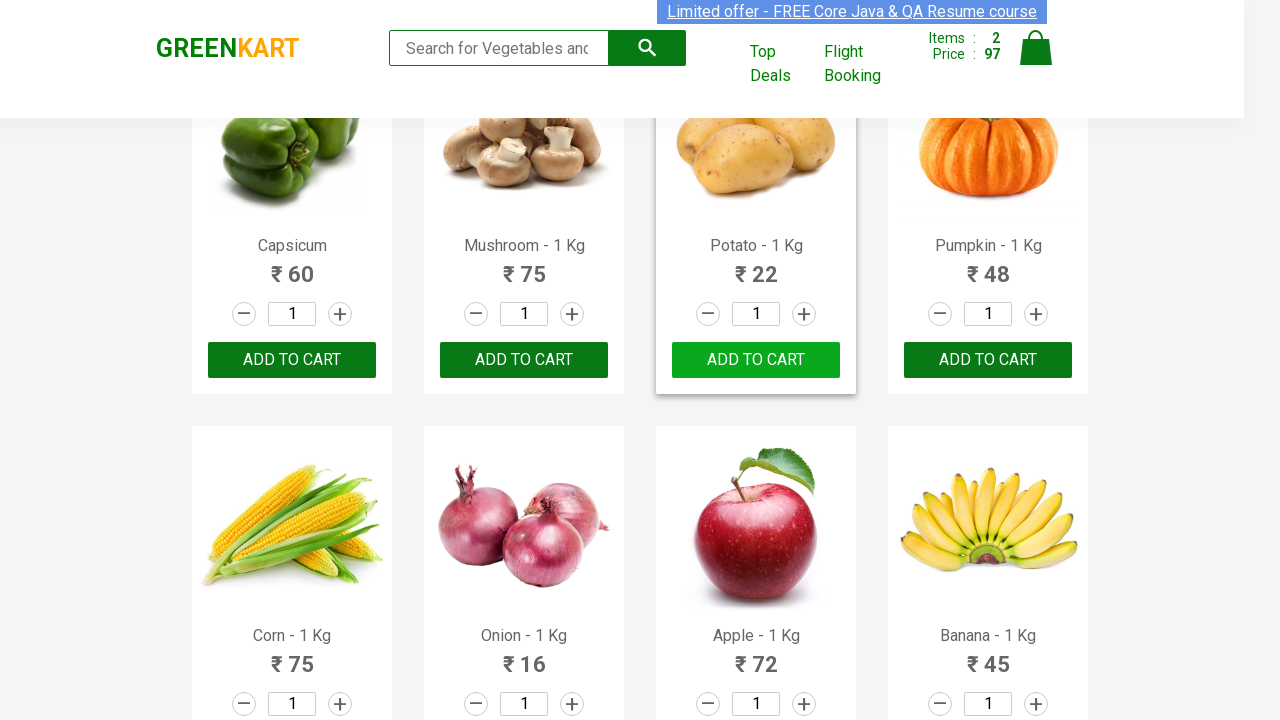

Extracted product name: 'musk melon'
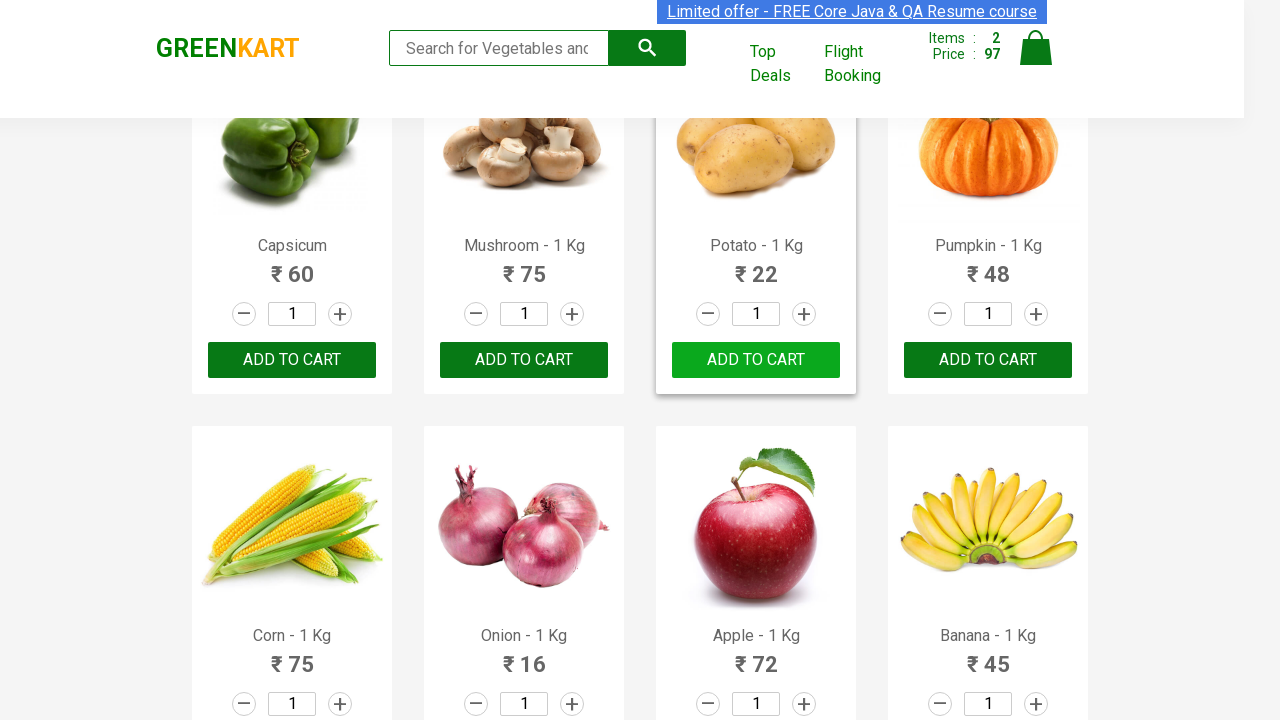

Retrieved text content from product element 20
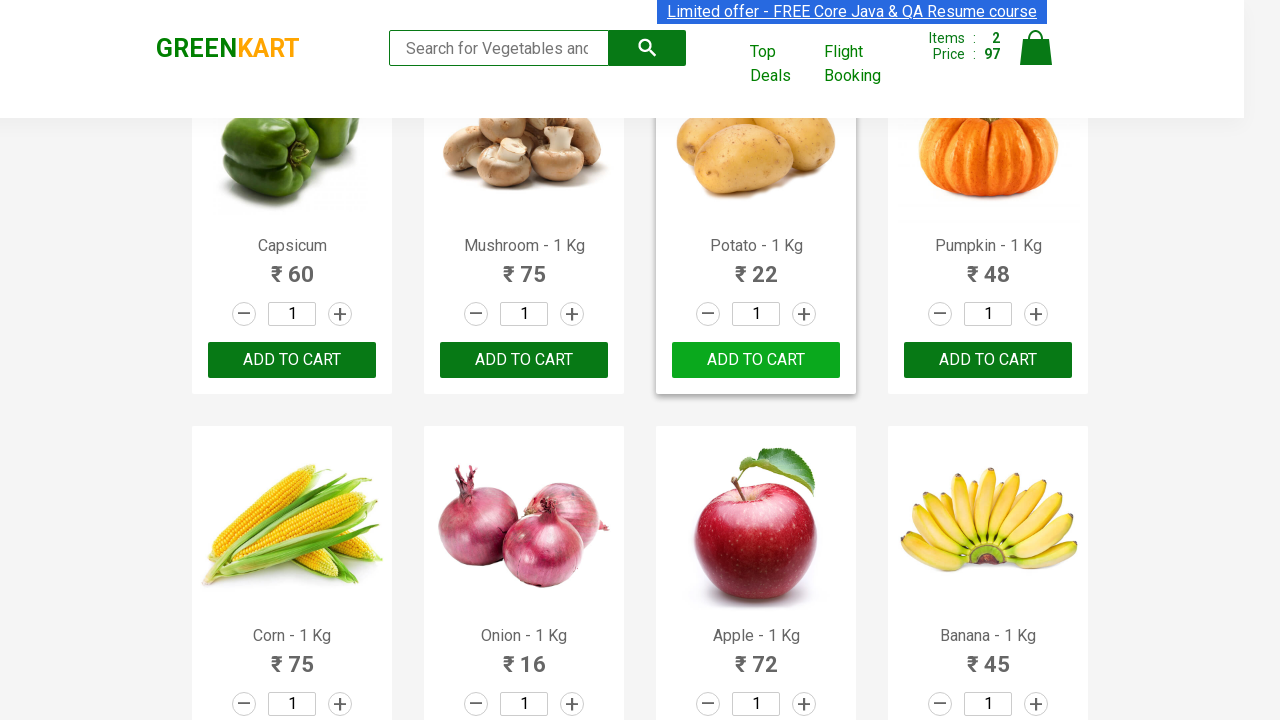

Extracted product name: 'orange'
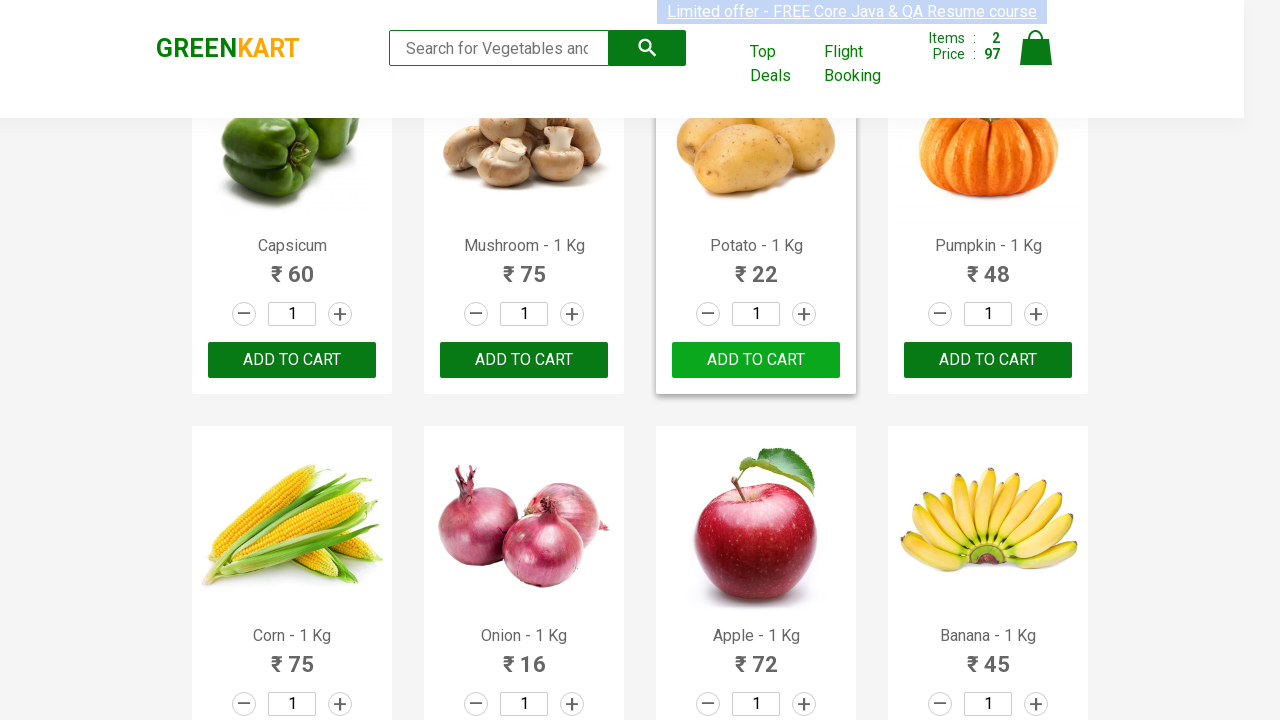

Retrieved text content from product element 21
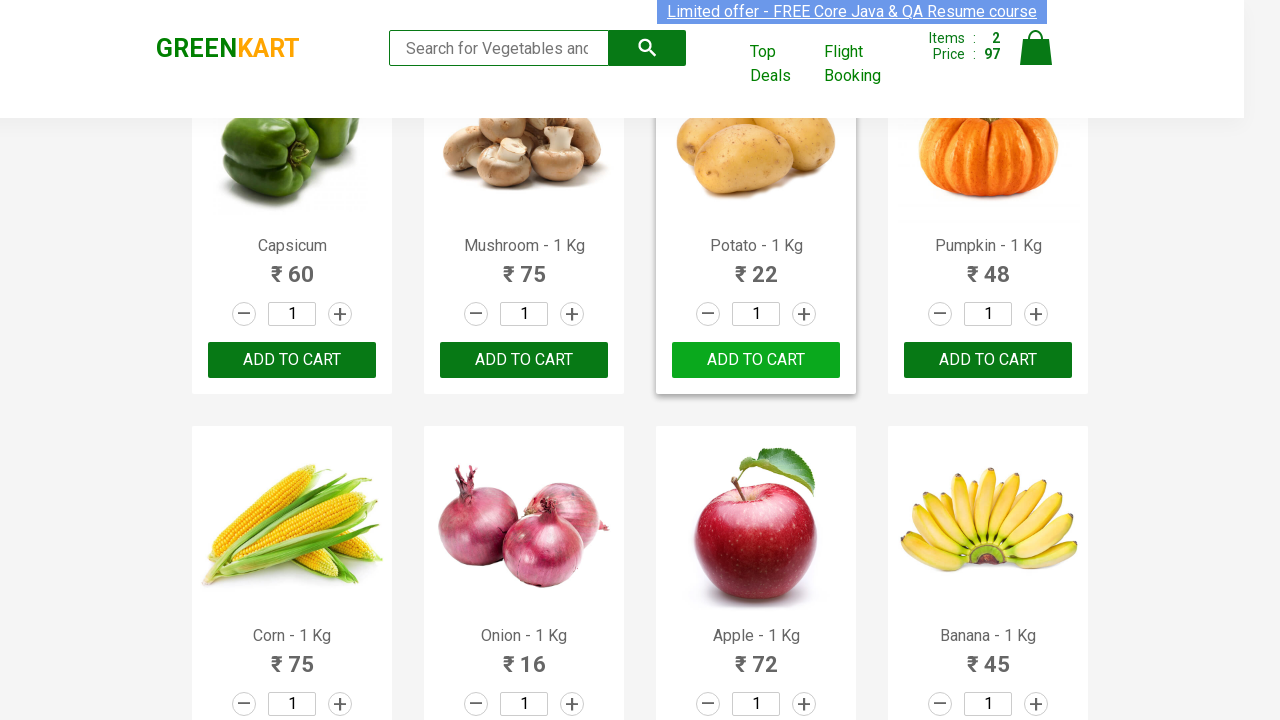

Extracted product name: 'pears'
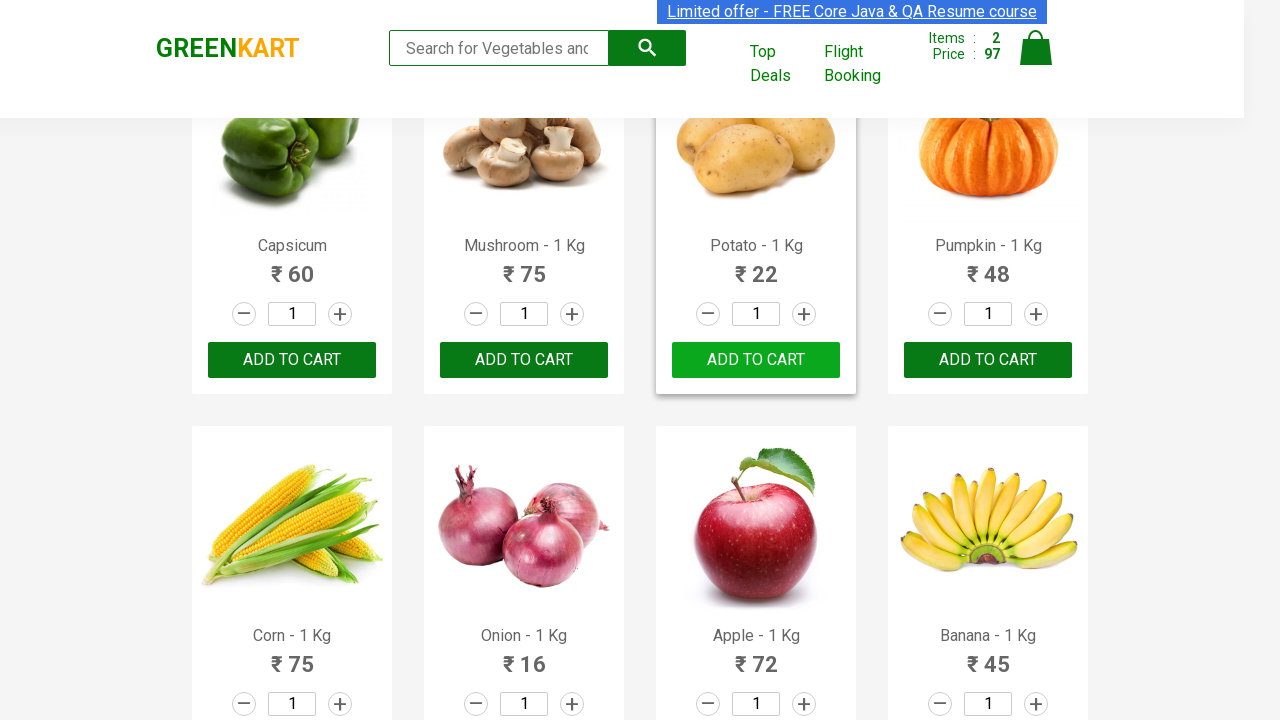

Retrieved text content from product element 22
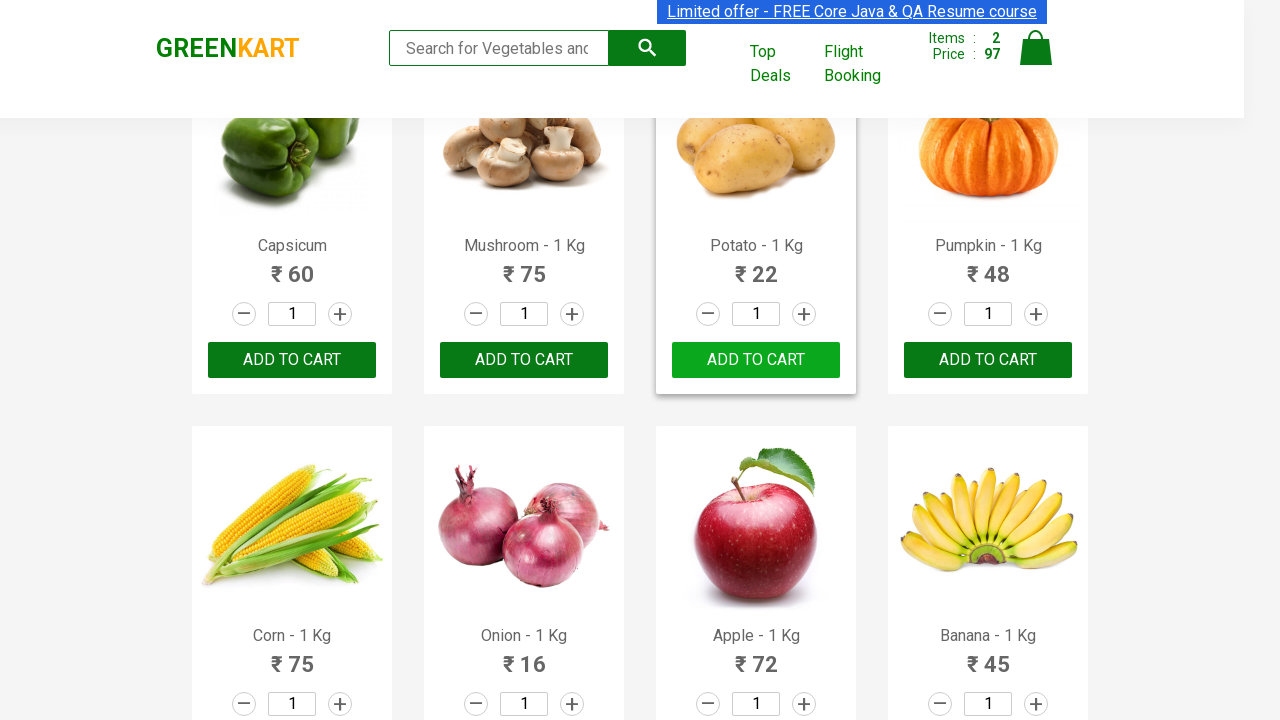

Extracted product name: 'pomegranate'
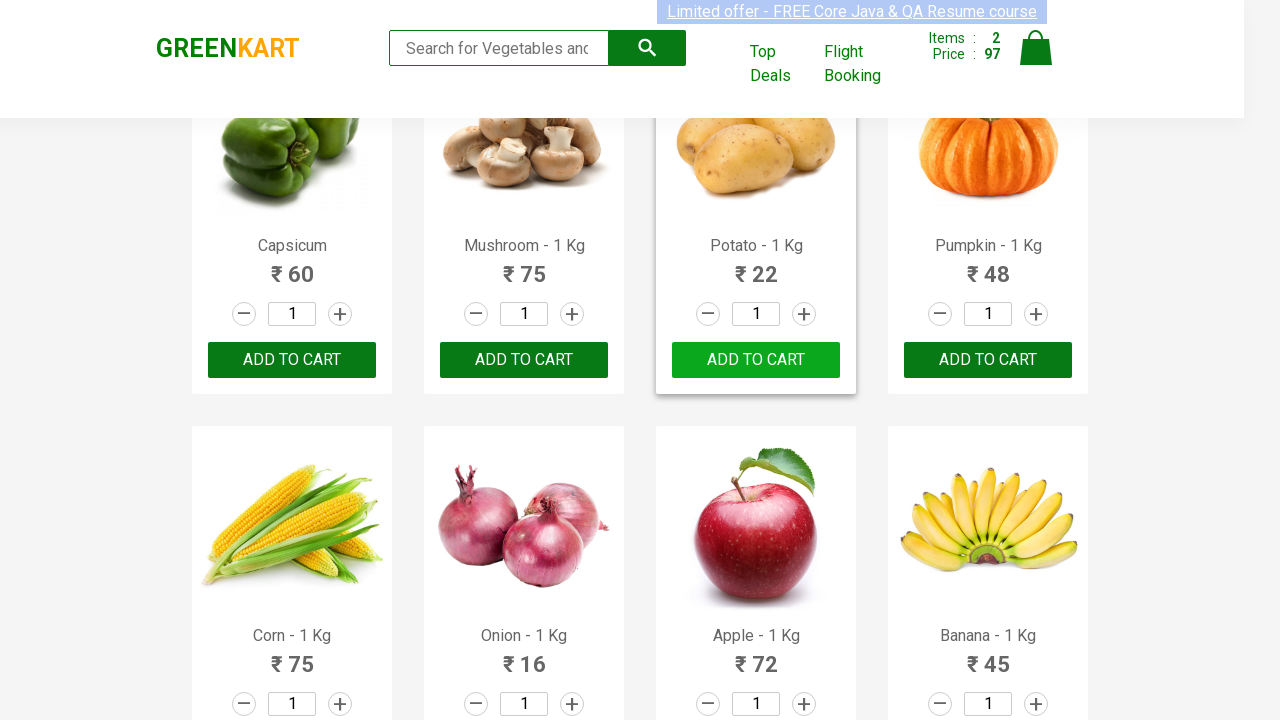

Retrieved text content from product element 23
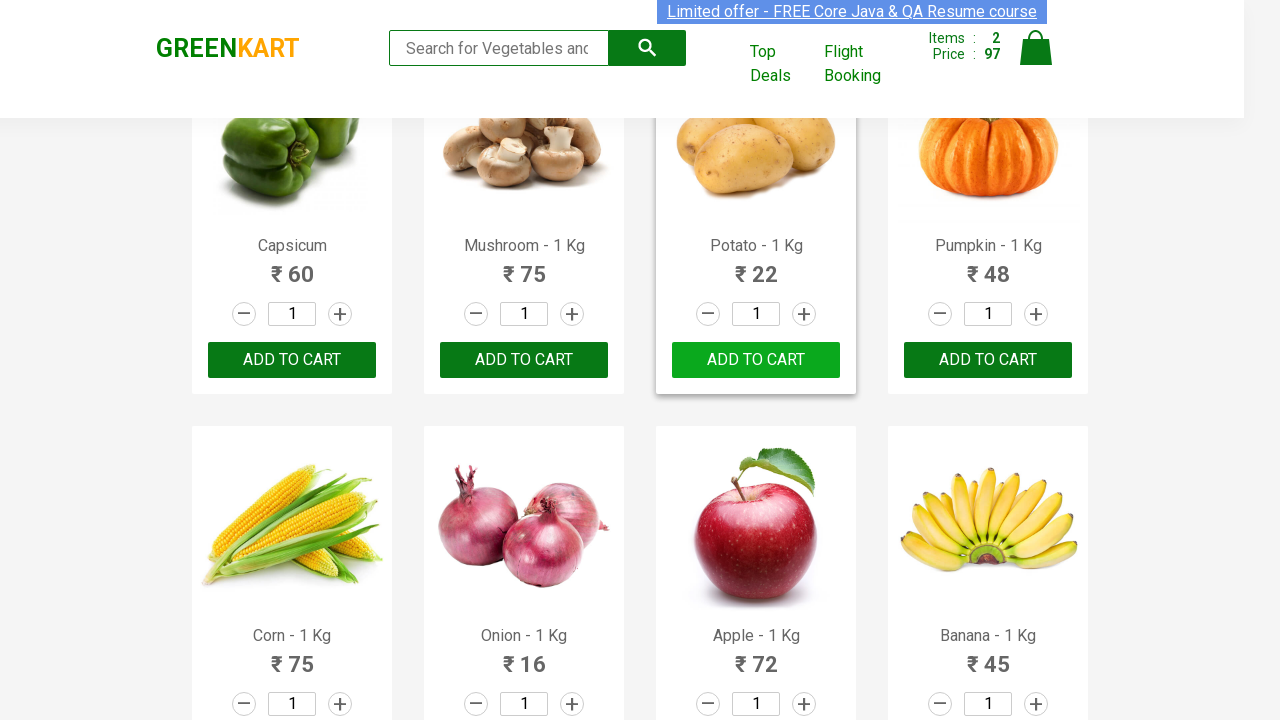

Extracted product name: 'raspberry'
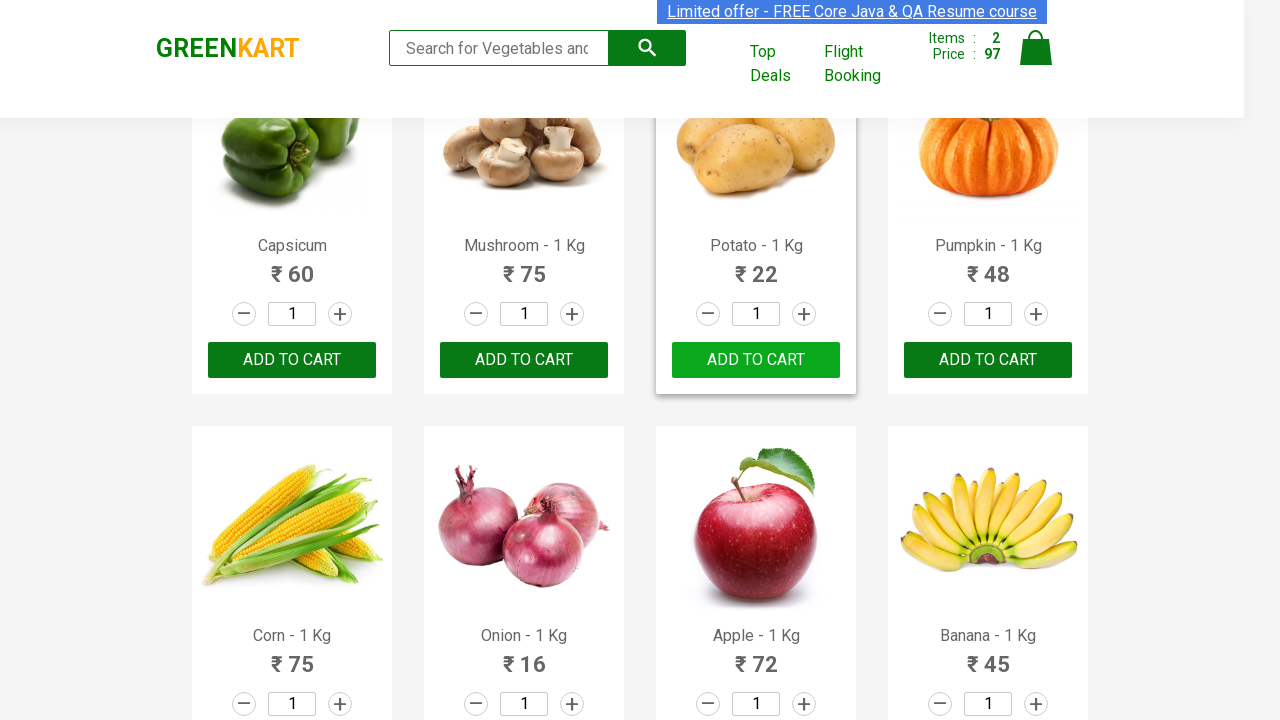

Retrieved text content from product element 24
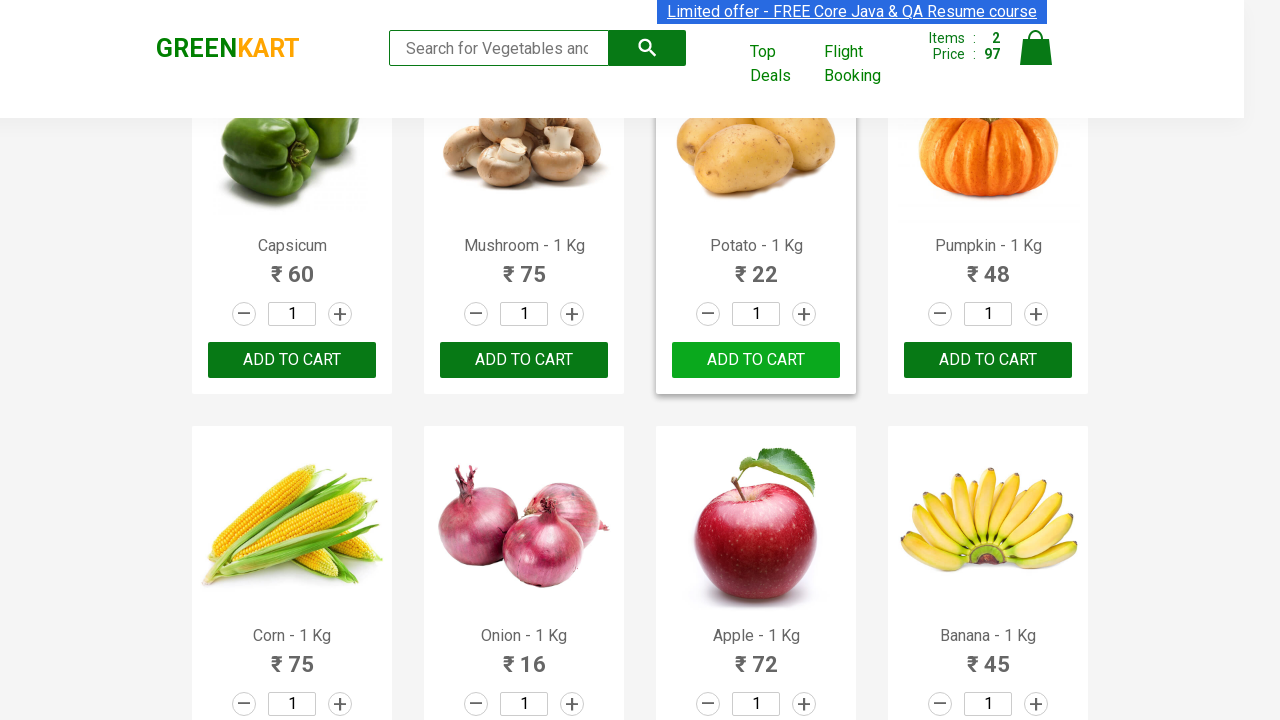

Extracted product name: 'strawberry'
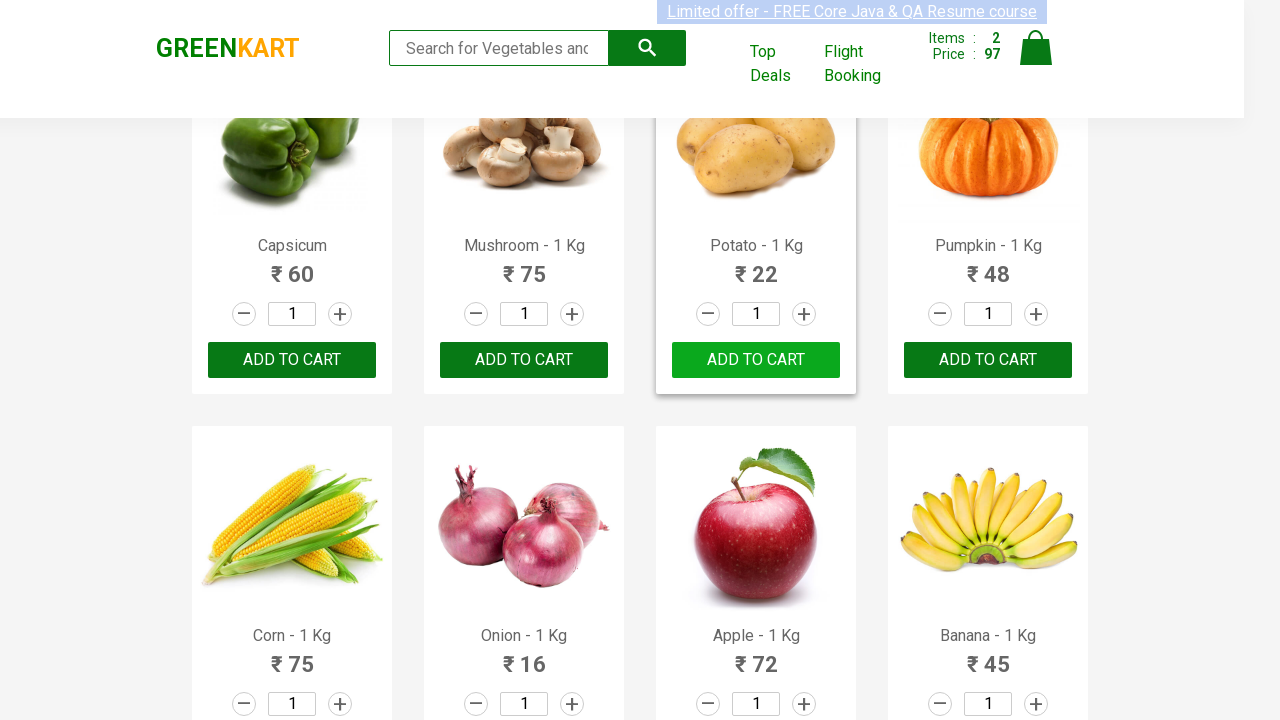

Retrieved text content from product element 25
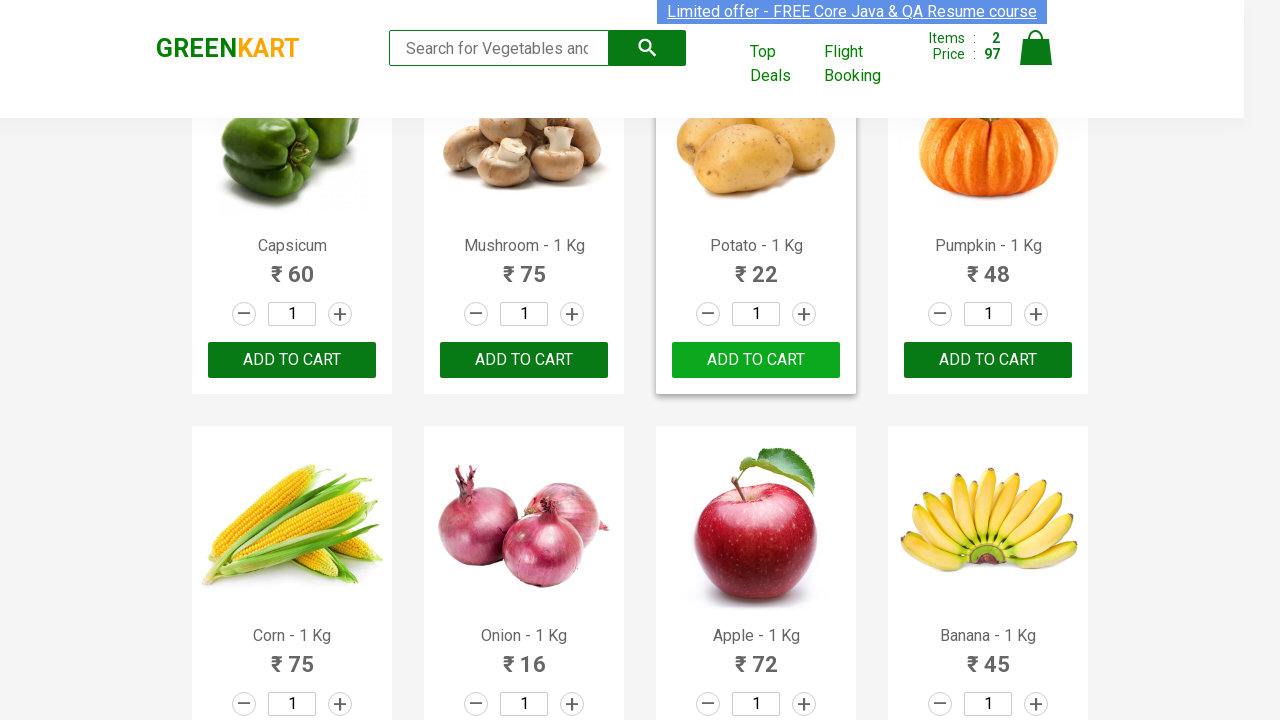

Extracted product name: 'water melon'
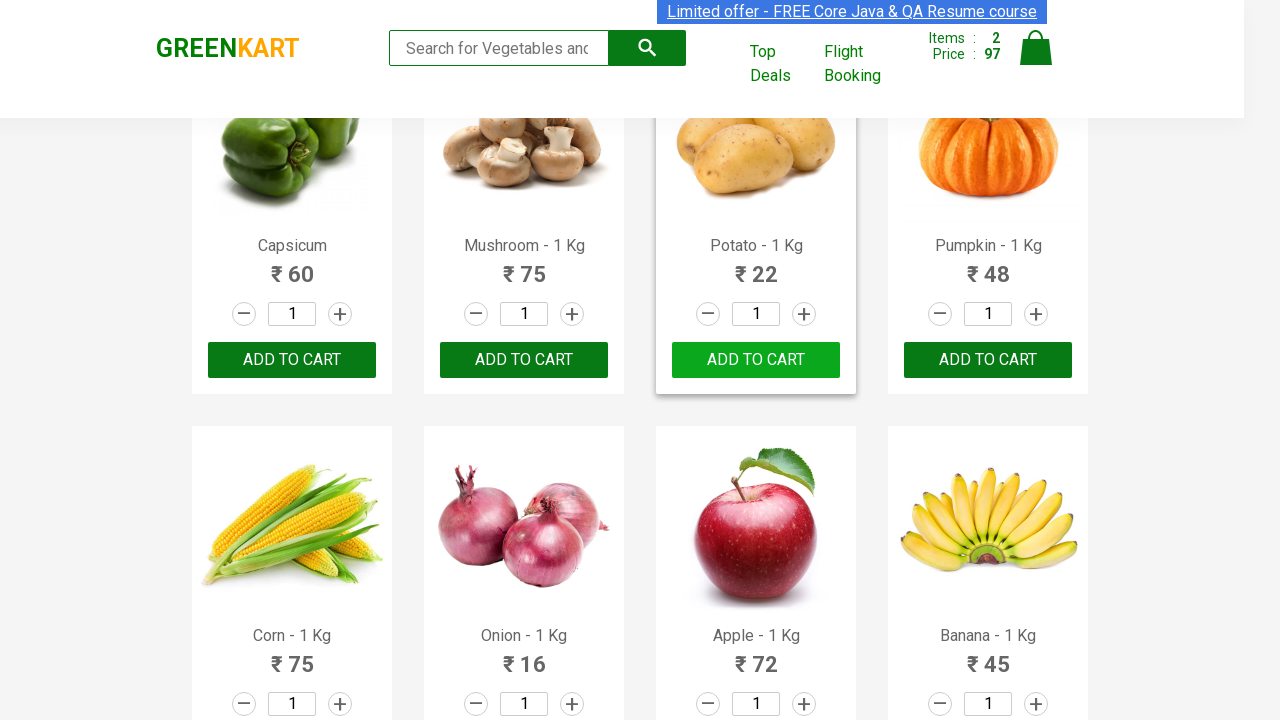

Retrieved text content from product element 26
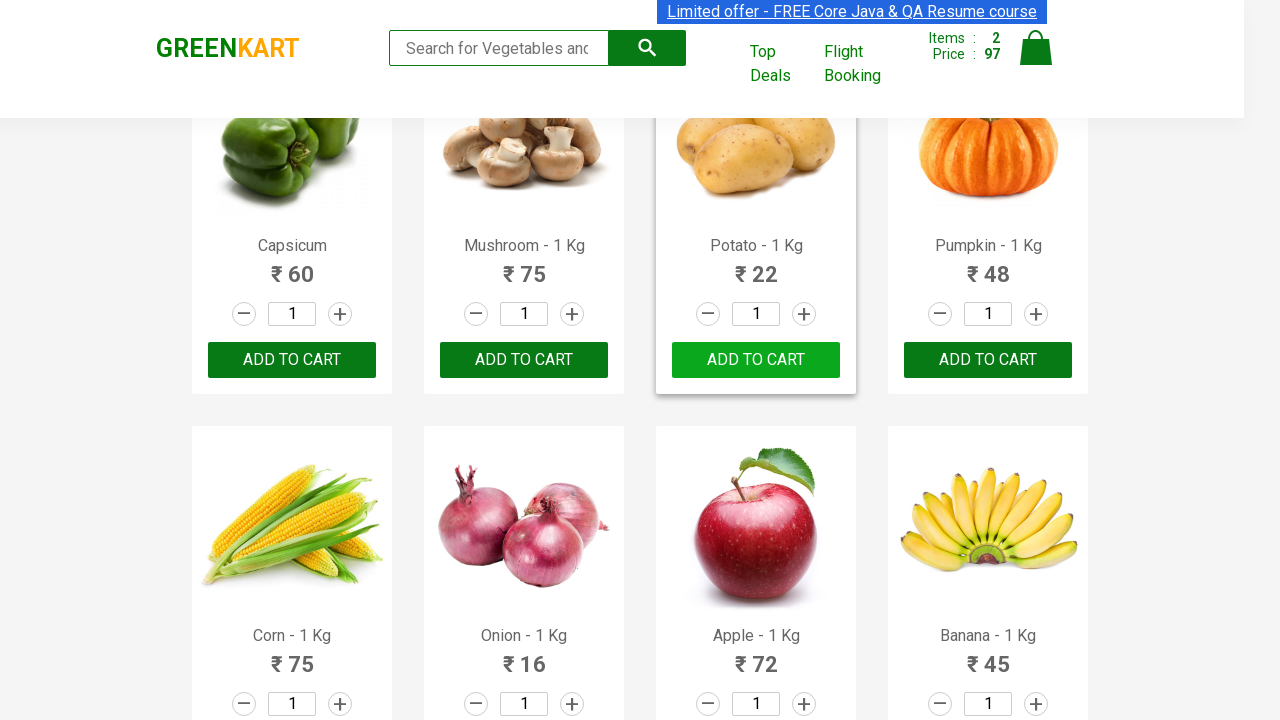

Extracted product name: 'almonds'
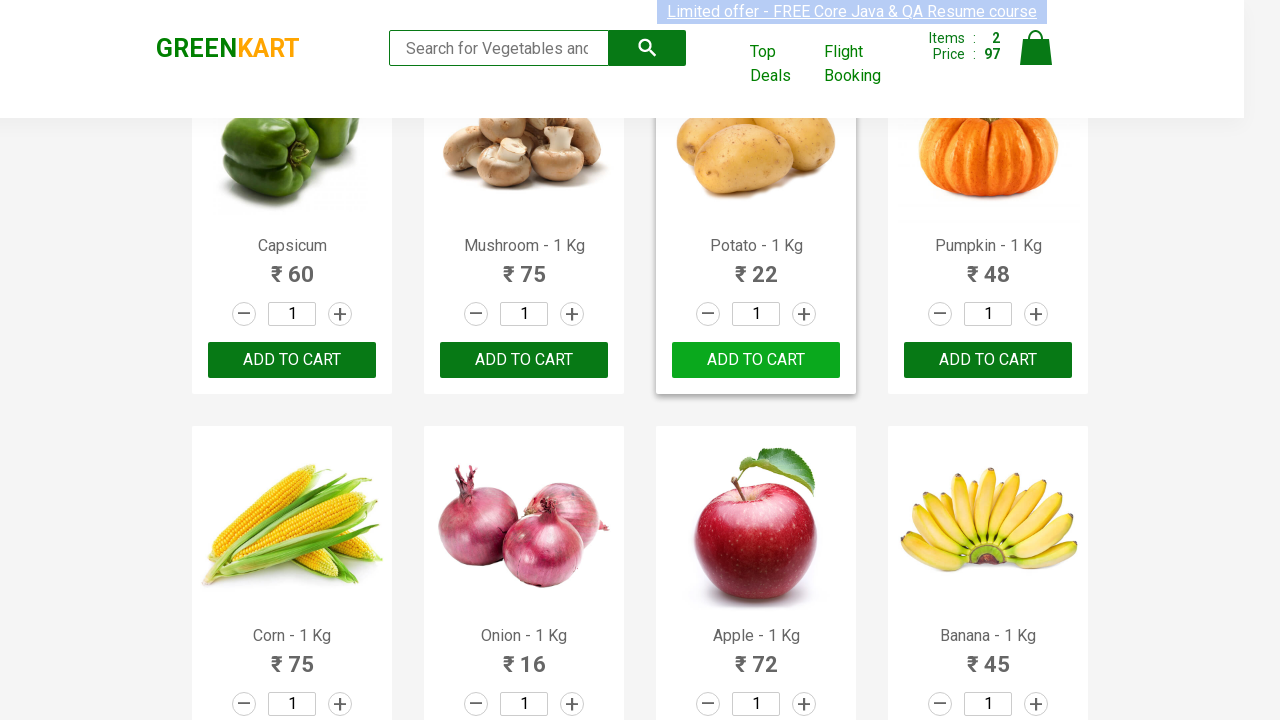

Retrieved text content from product element 27
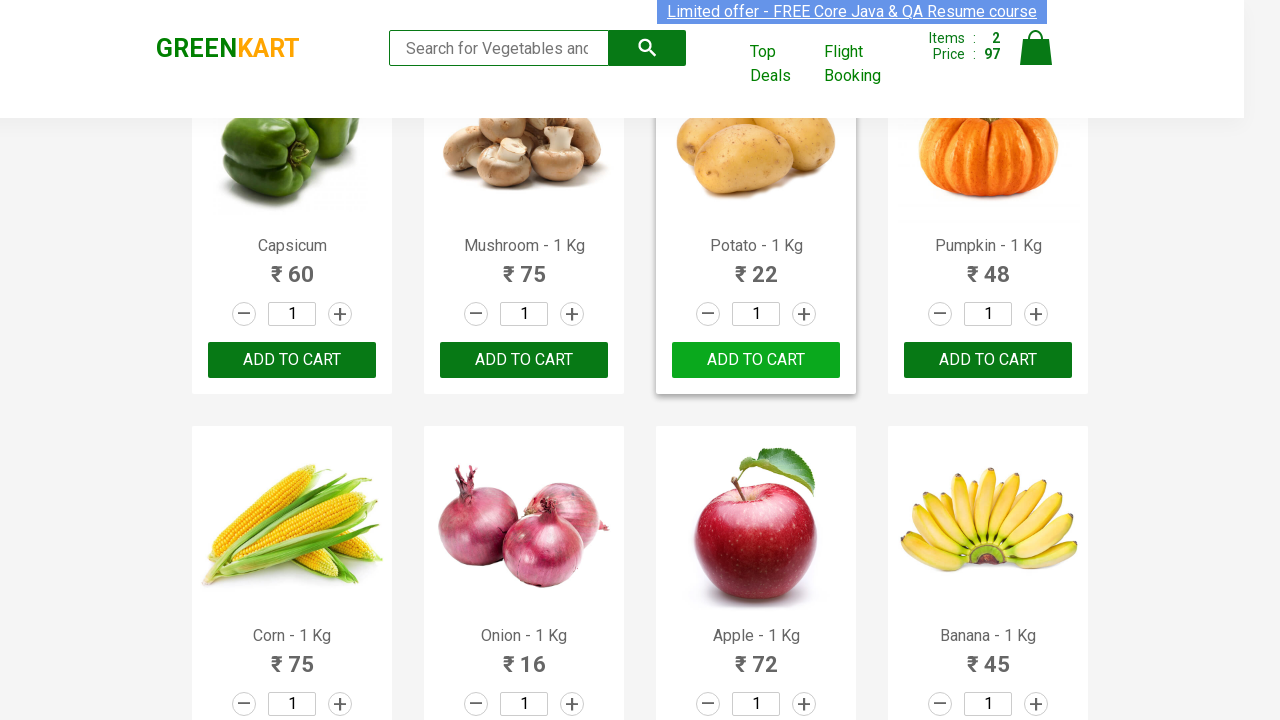

Extracted product name: 'pista'
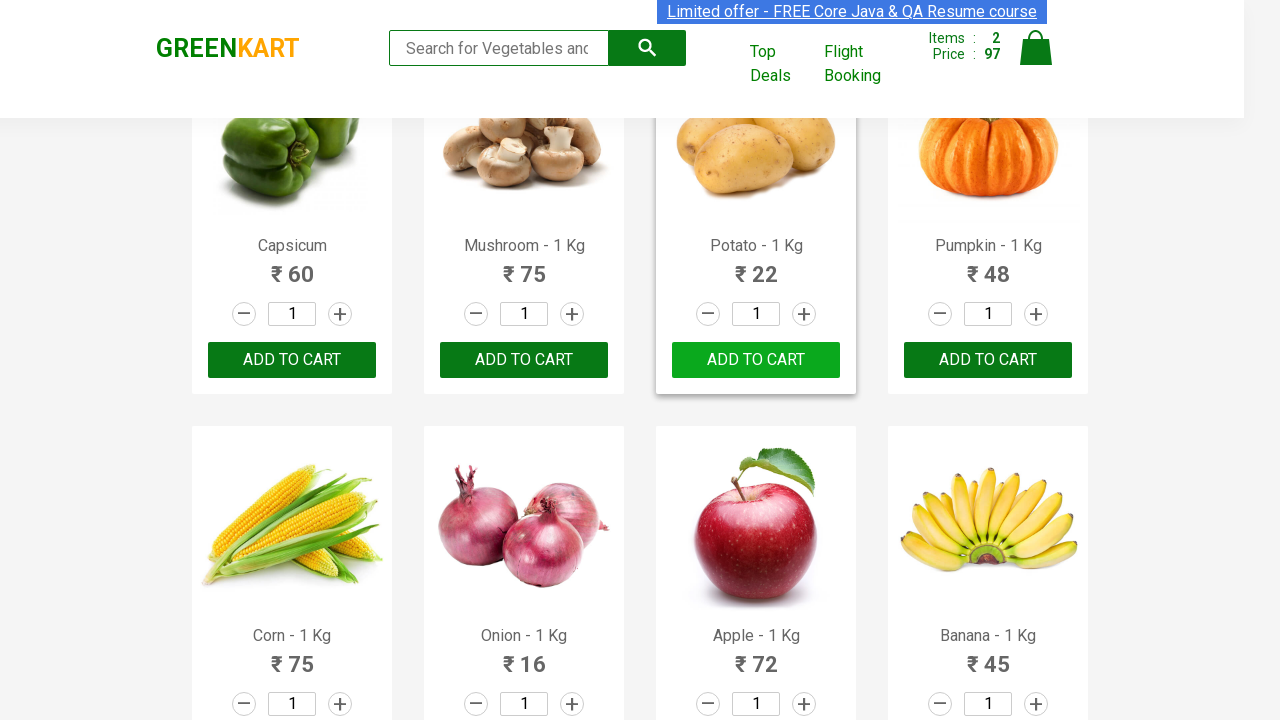

Added 'pista' to cart (product 27) at (756, 360) on div.product-action button[type='button'] >> nth=26
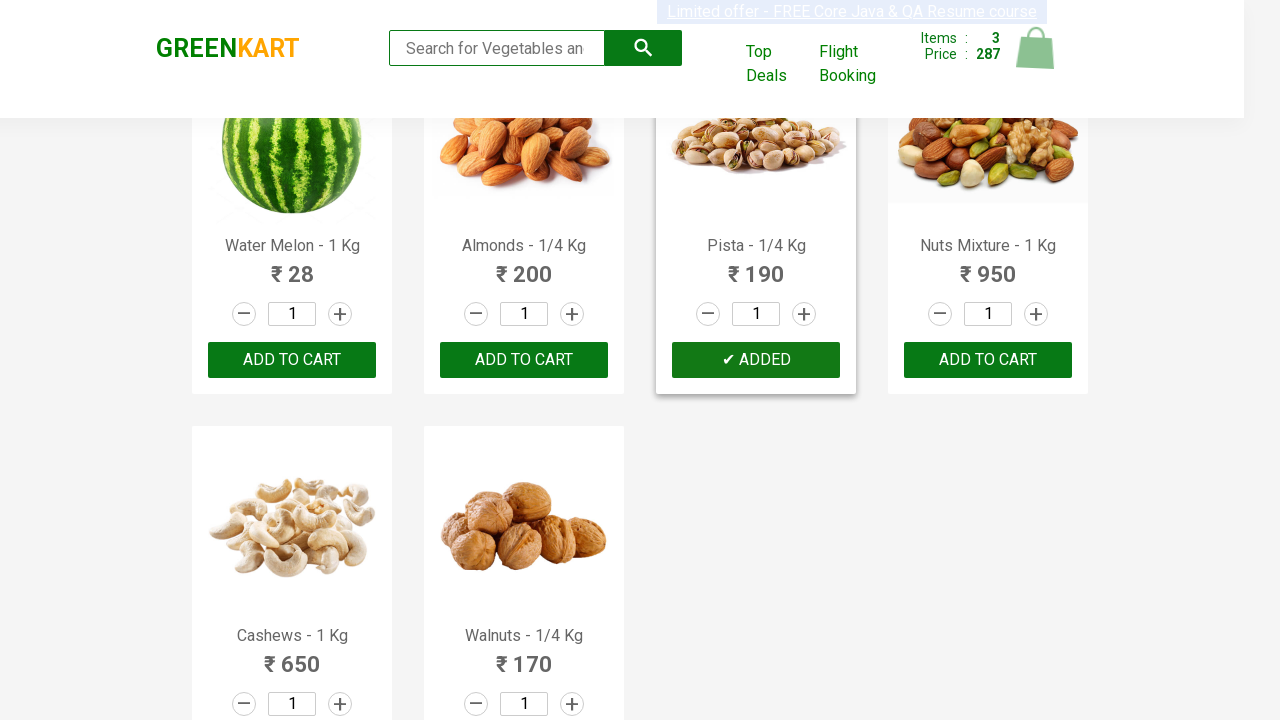

All 3 wanted items have been added to cart
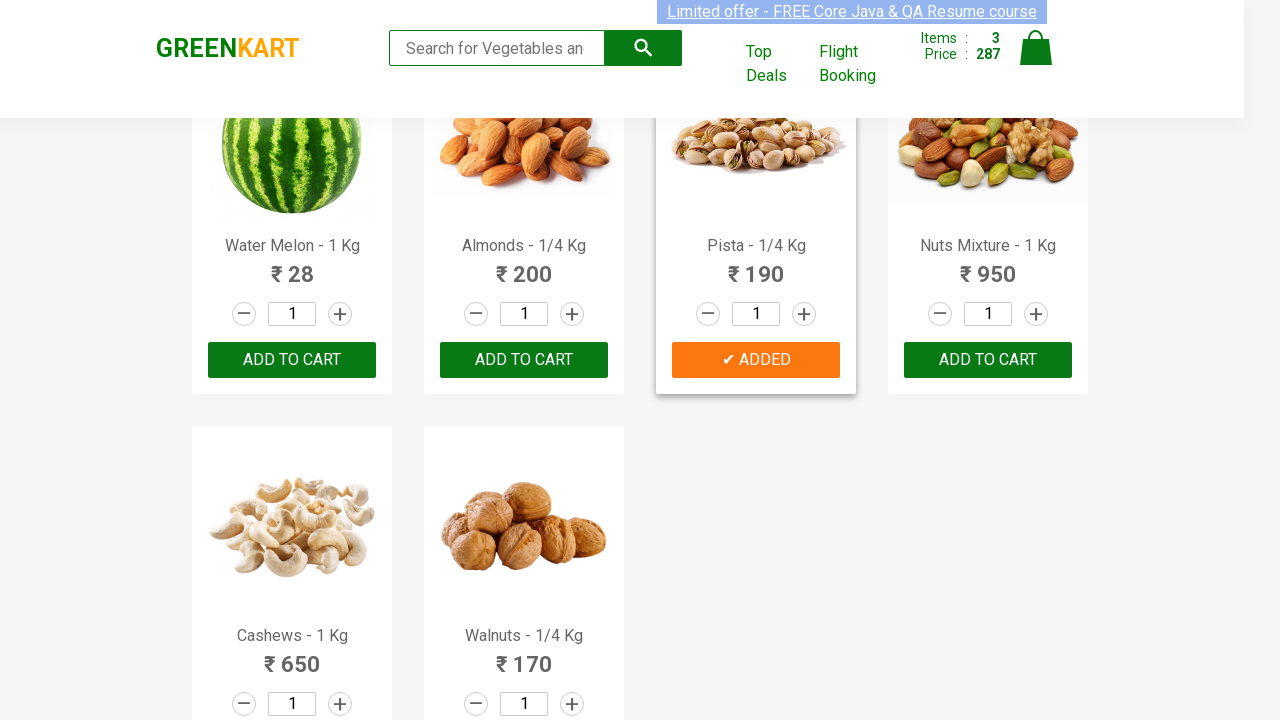

Clicked cart icon to open cart preview at (1036, 48) on img[alt='Cart']
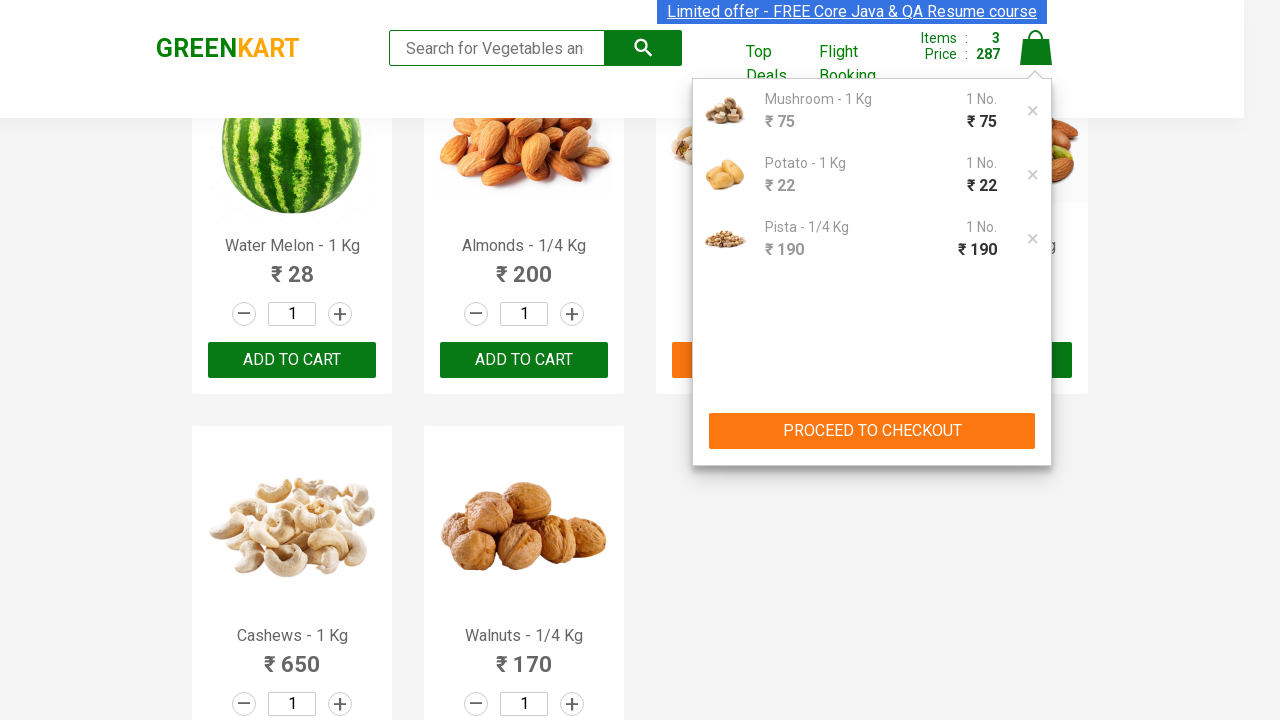

Waited 1000ms for cart preview to initialize
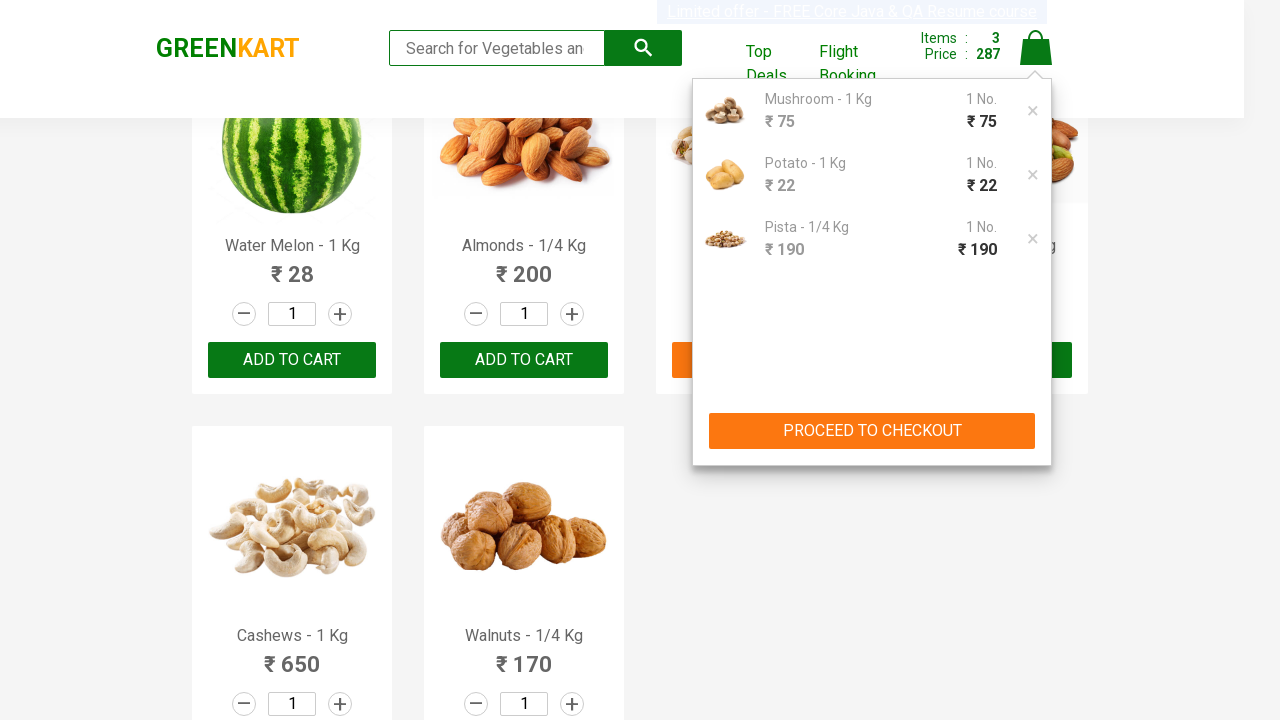

Cart preview loaded and product names are visible
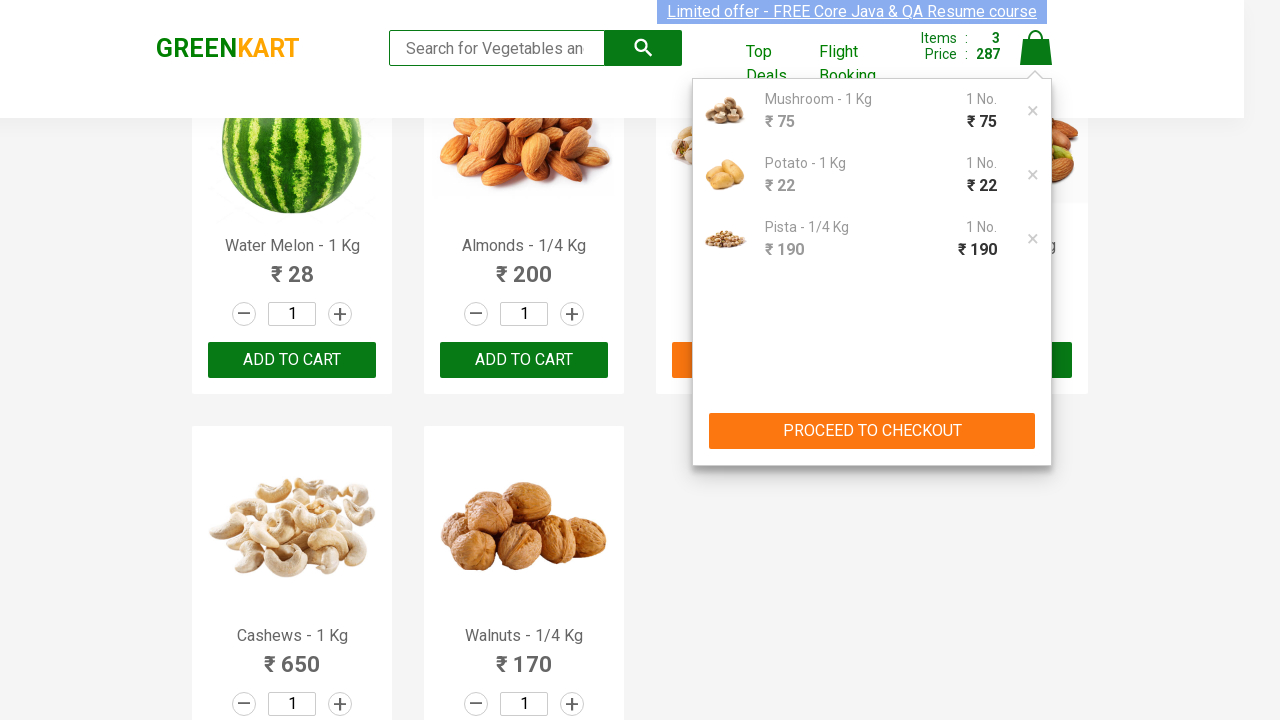

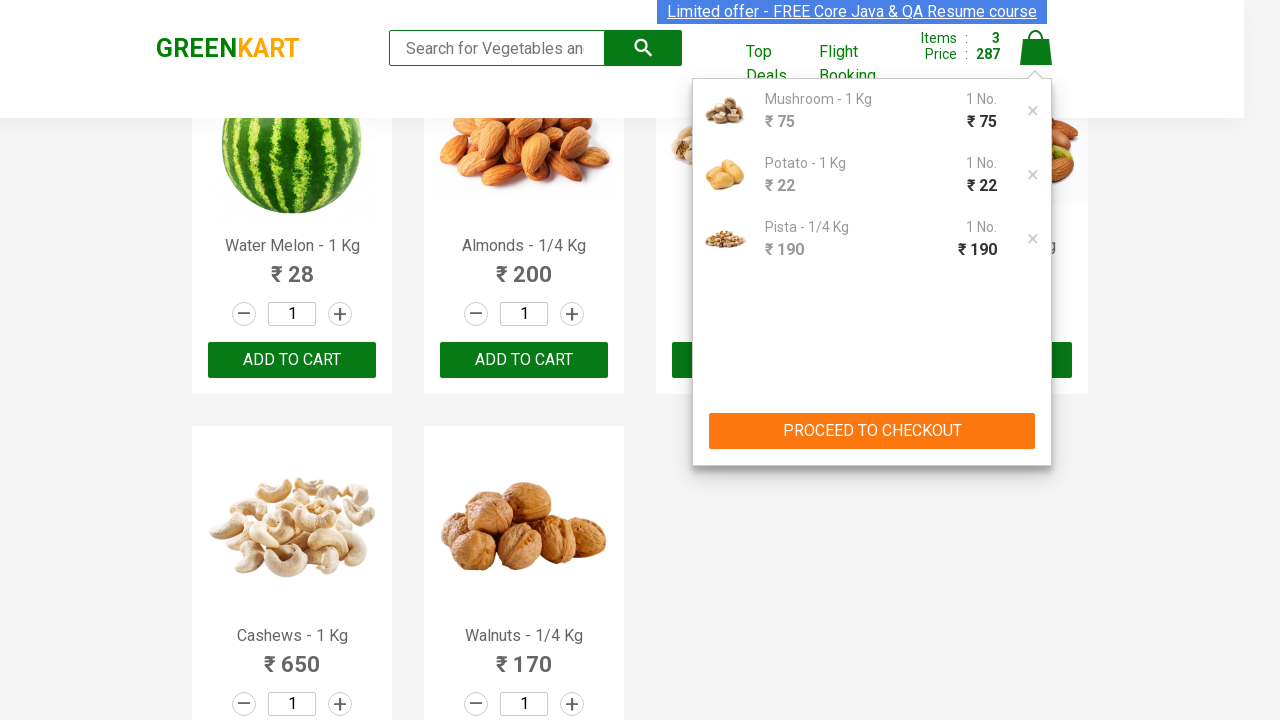